Gets all book titles from the first page of Romance category, finds the next page link, navigates to it and gets book titles from the second page

Starting URL: https://books.toscrape.com/catalogue/category/books/romance_8/index.html

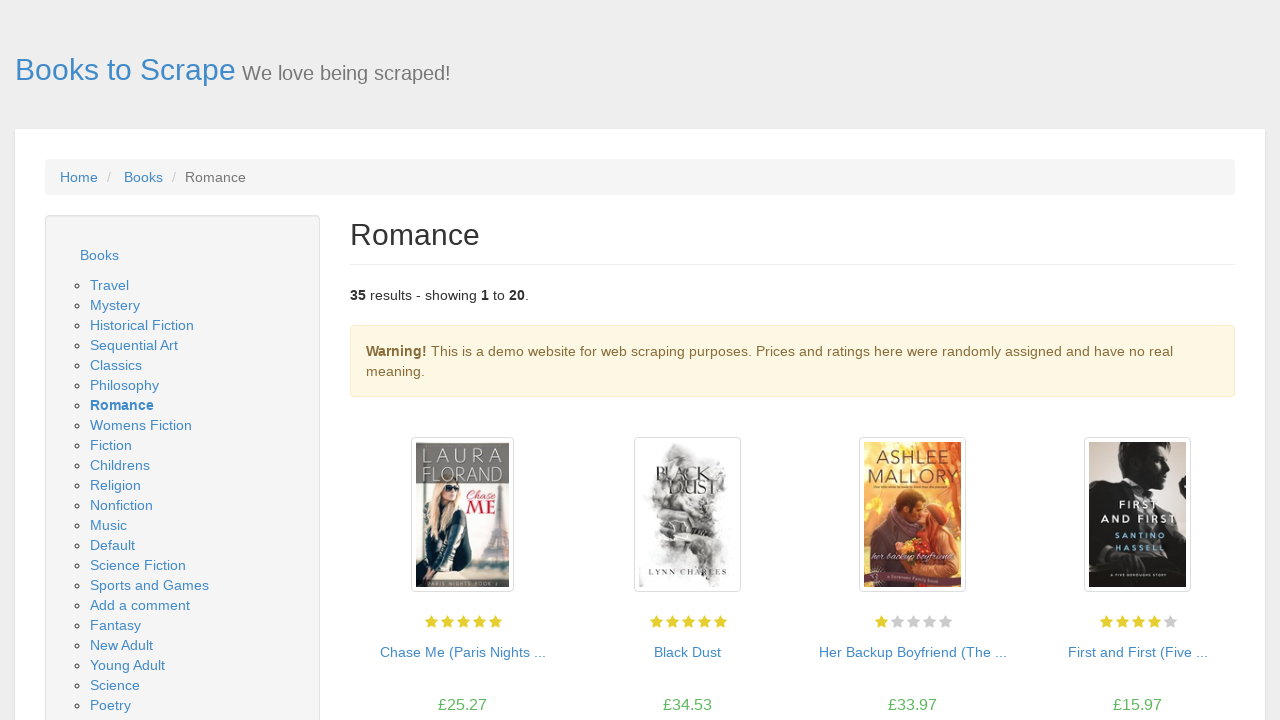

Located all book title links on first page of Romance category
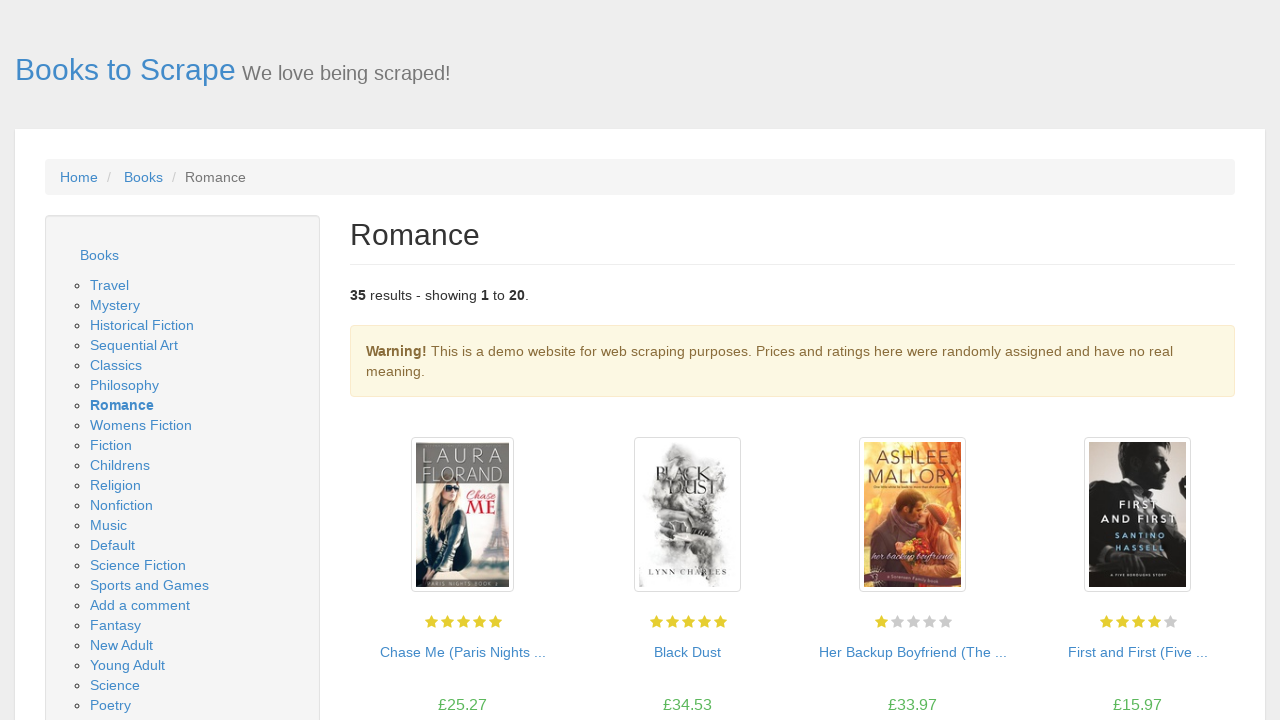

Retrieved book title: Chase Me (Paris Nights #2)
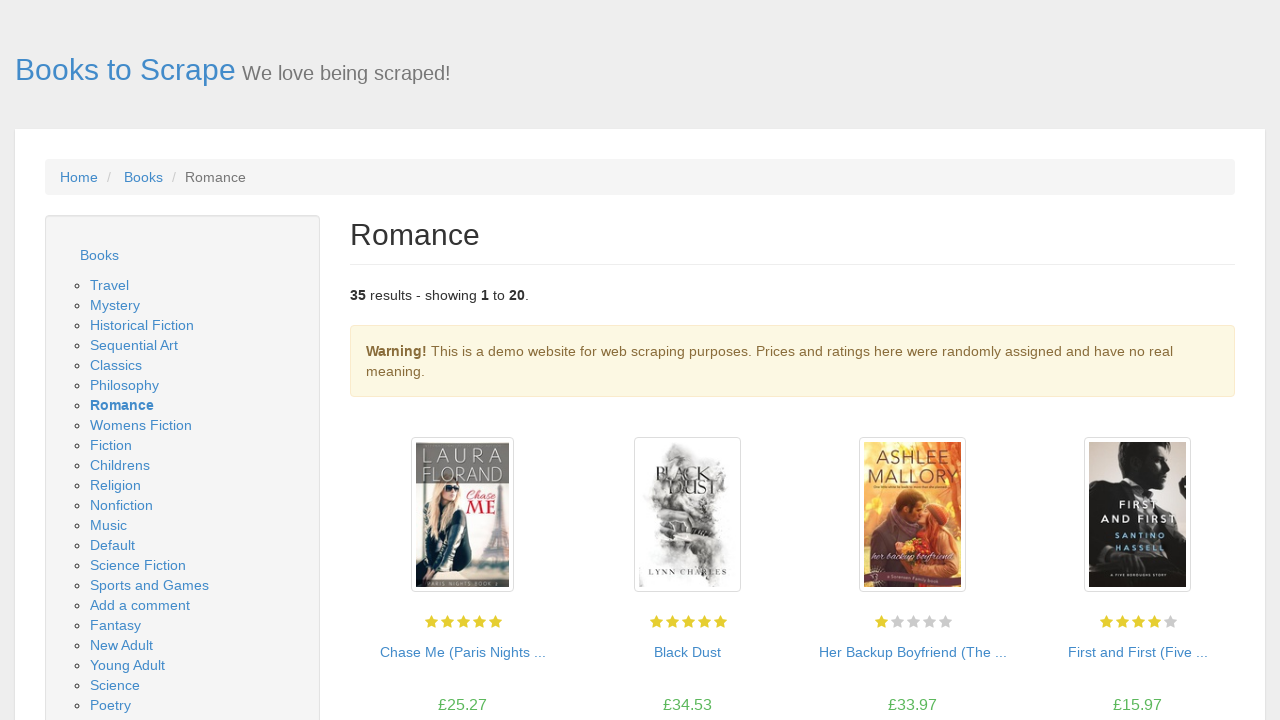

Retrieved book title: Black Dust
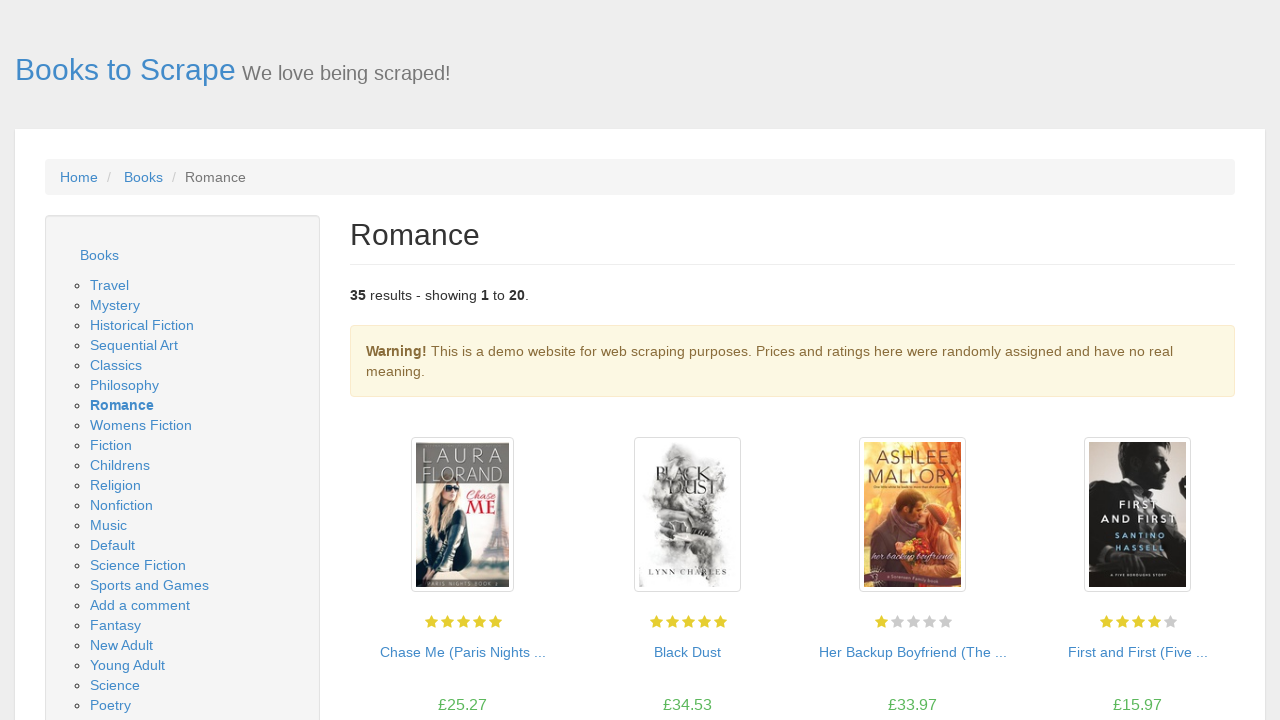

Retrieved book title: Her Backup Boyfriend (The Sorensen Family #1)
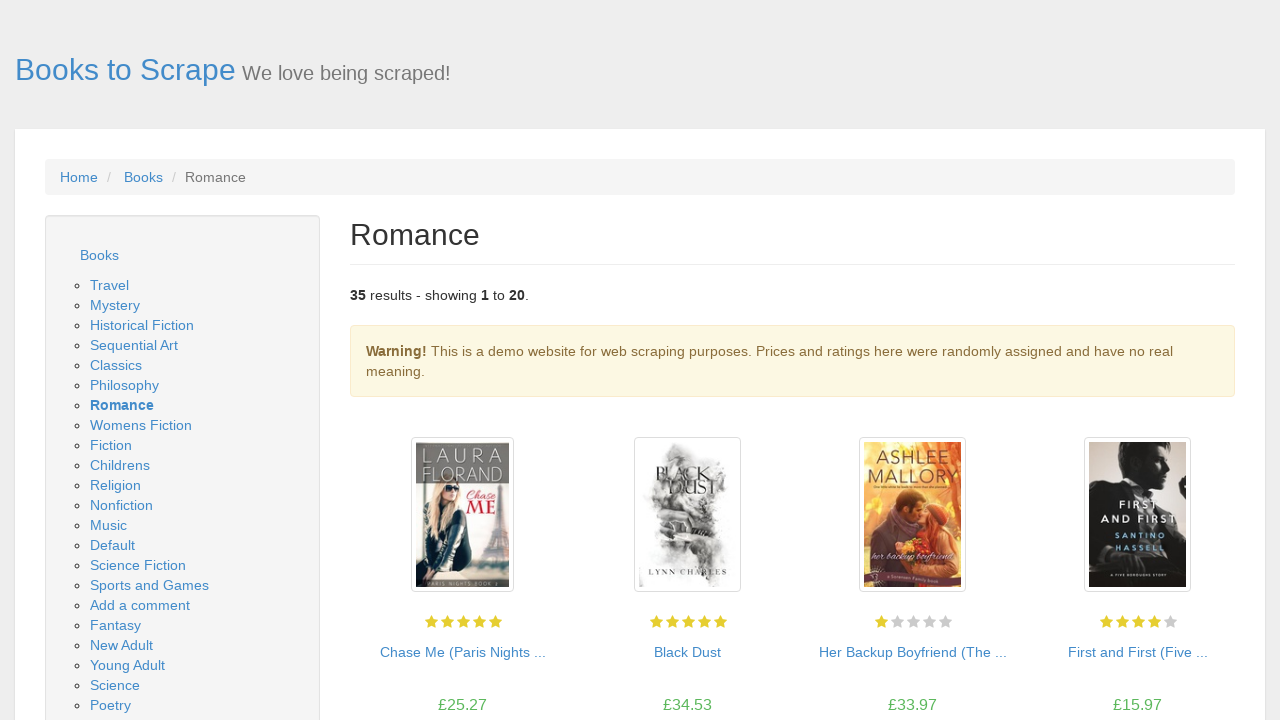

Retrieved book title: First and First (Five Boroughs #3)
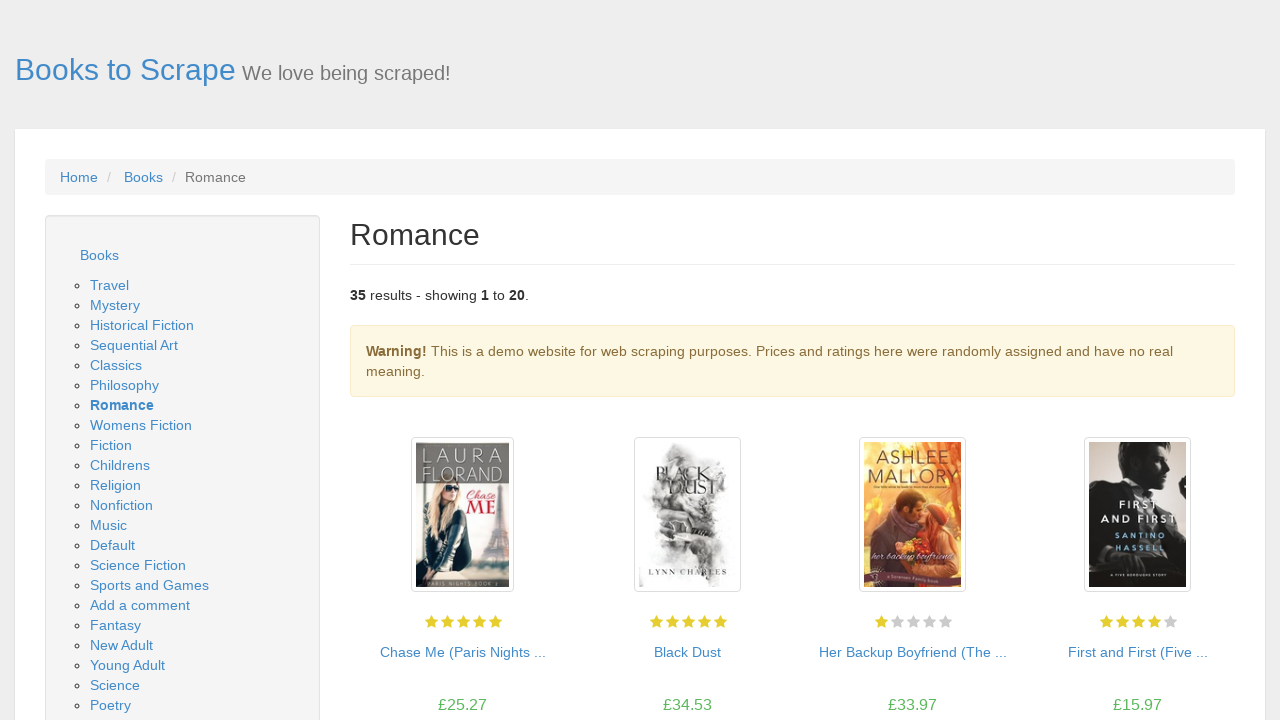

Retrieved book title: Fifty Shades Darker (Fifty Shades #2)
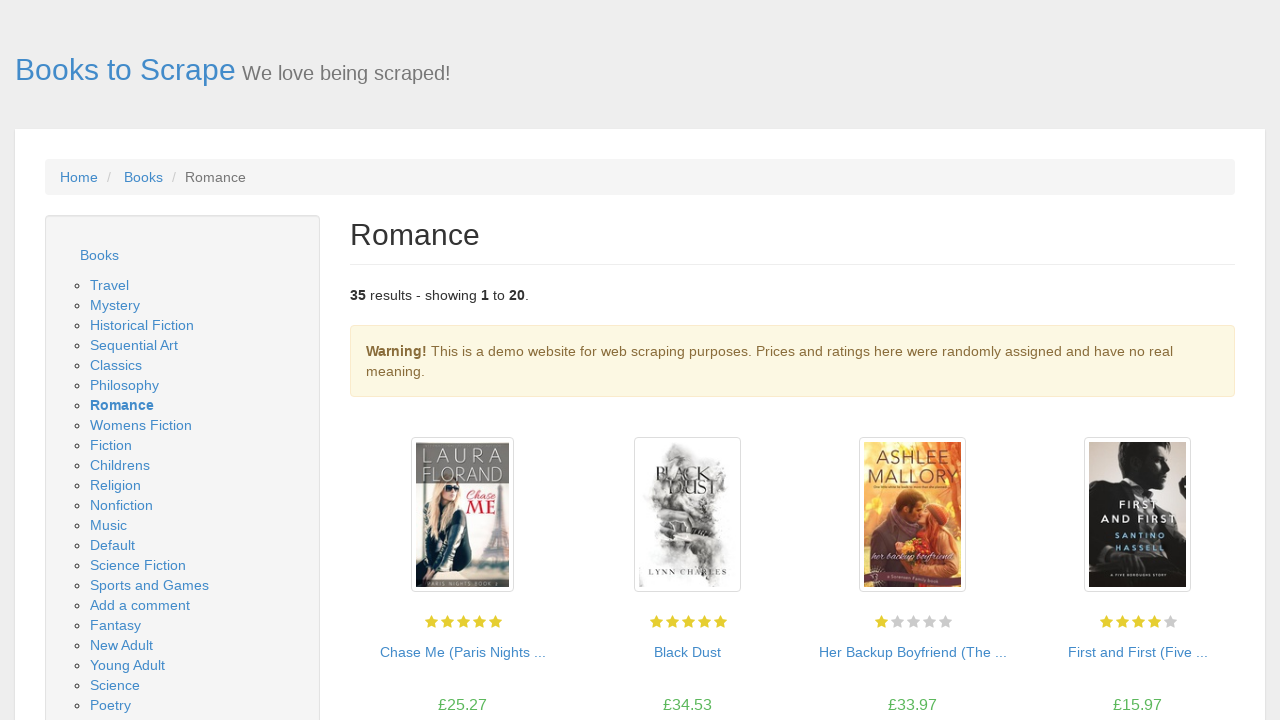

Retrieved book title: The Wedding Dress
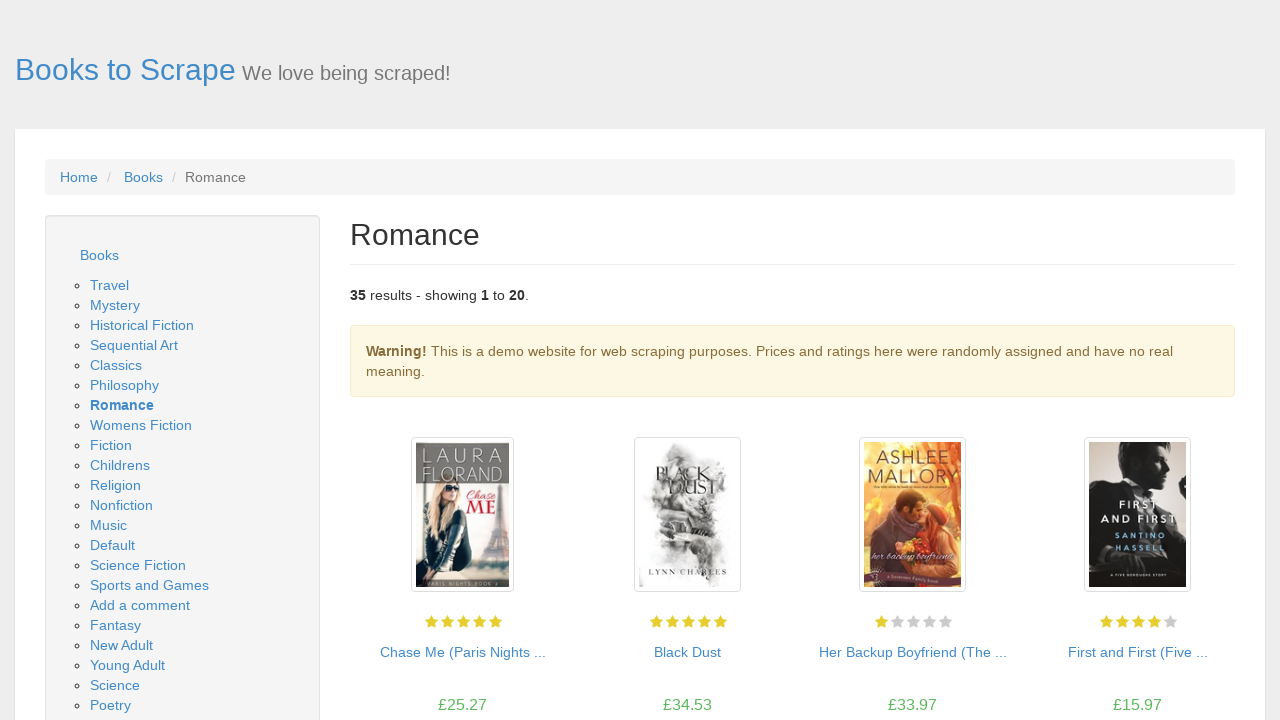

Retrieved book title: Suddenly in Love (Lake Haven #1)
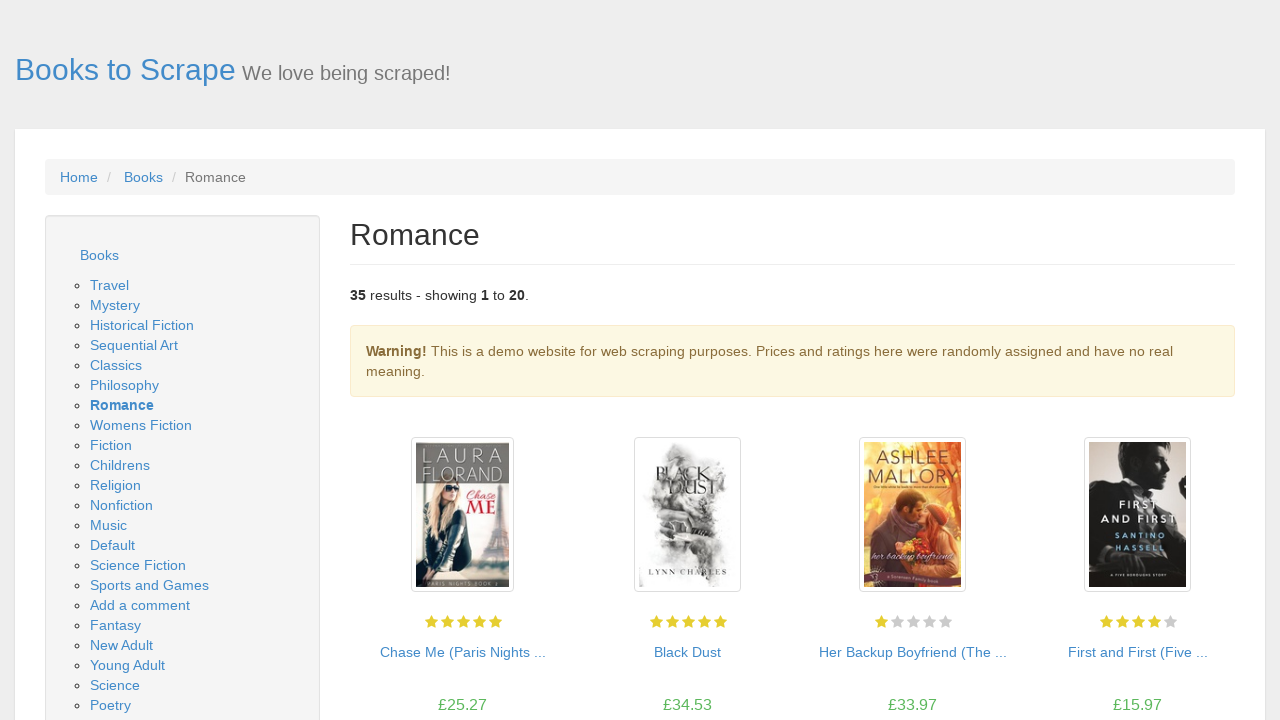

Retrieved book title: Something More Than This
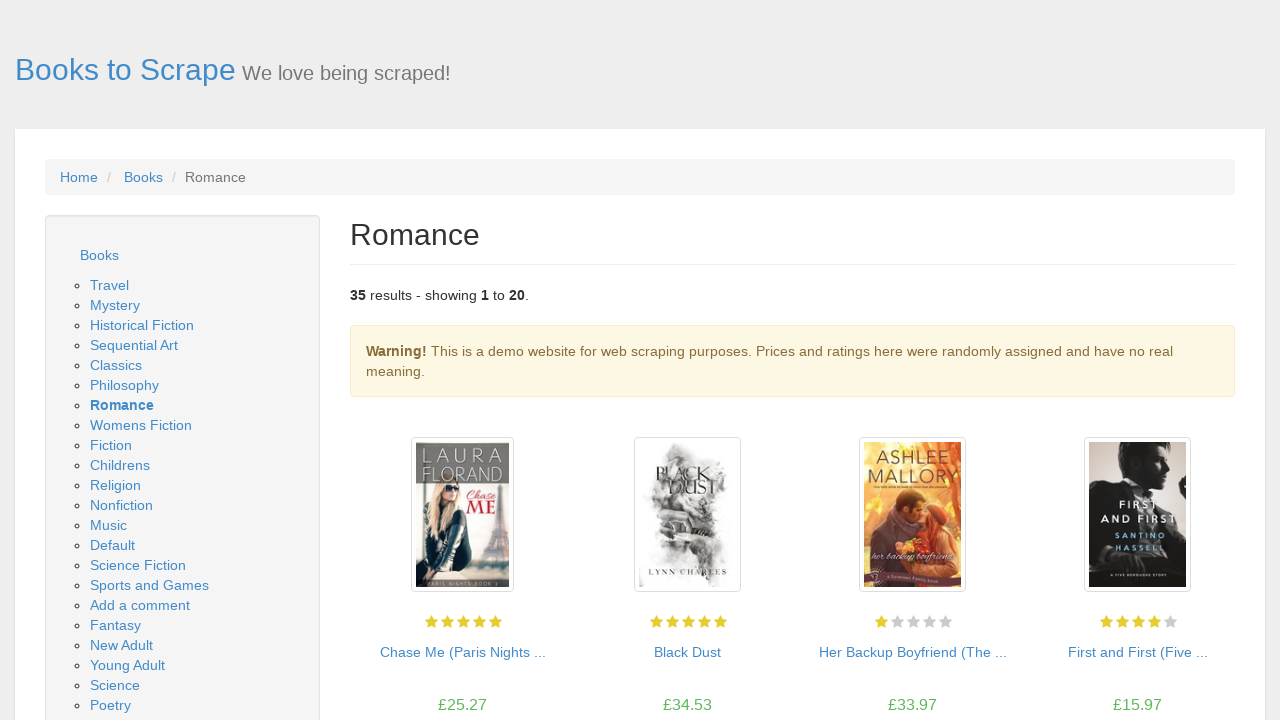

Retrieved book title: Doing It Over (Most Likely To #1)
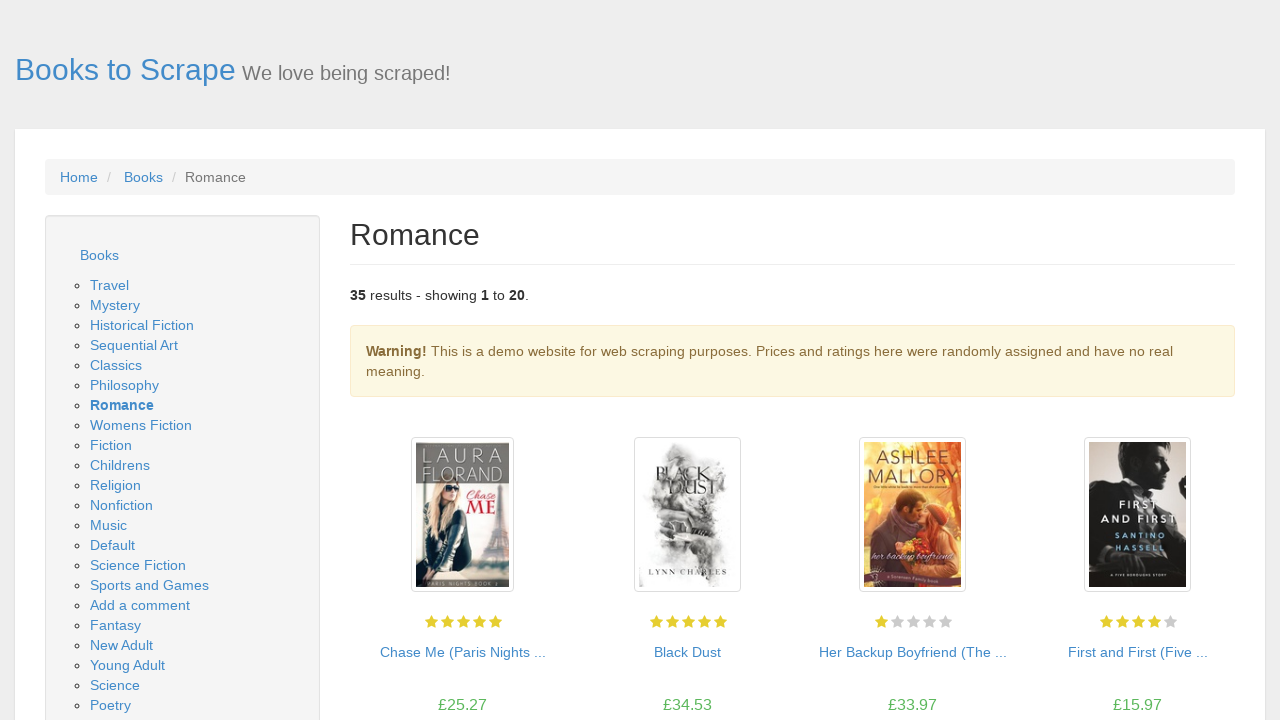

Retrieved book title: The Wedding Pact (The O'Malleys #2)
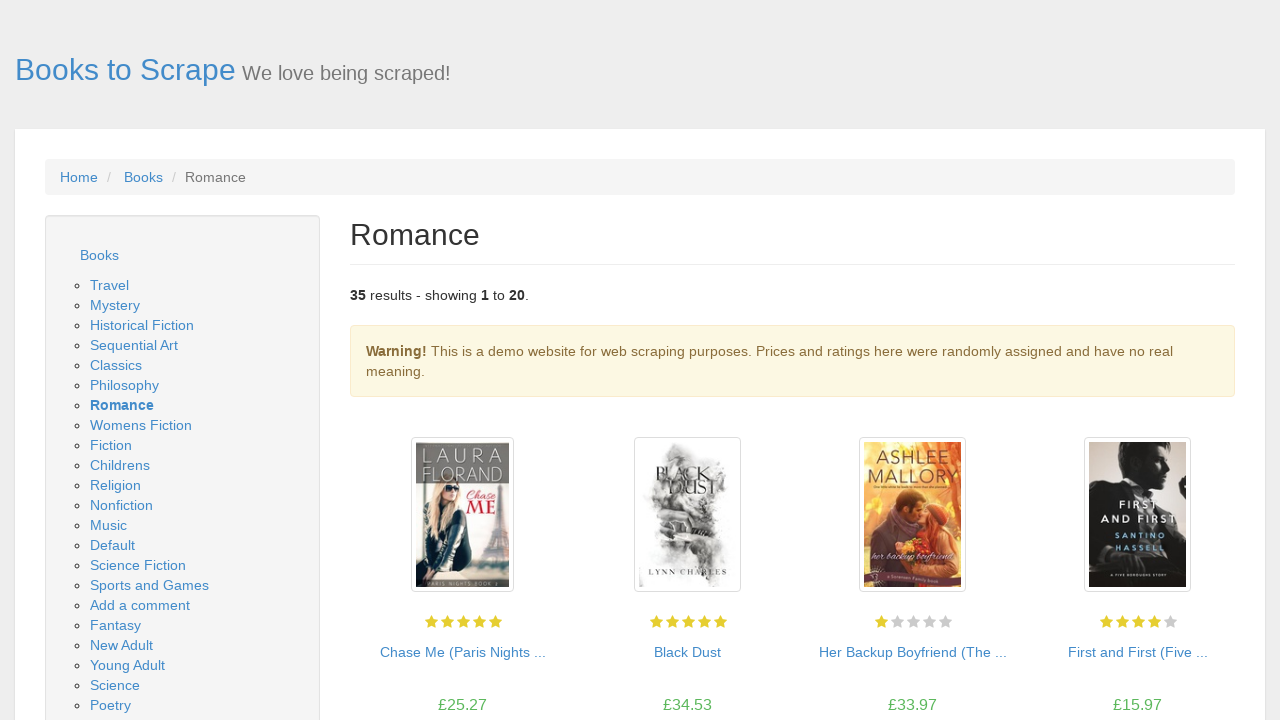

Retrieved book title: Hold Your Breath (Search and Rescue #1)
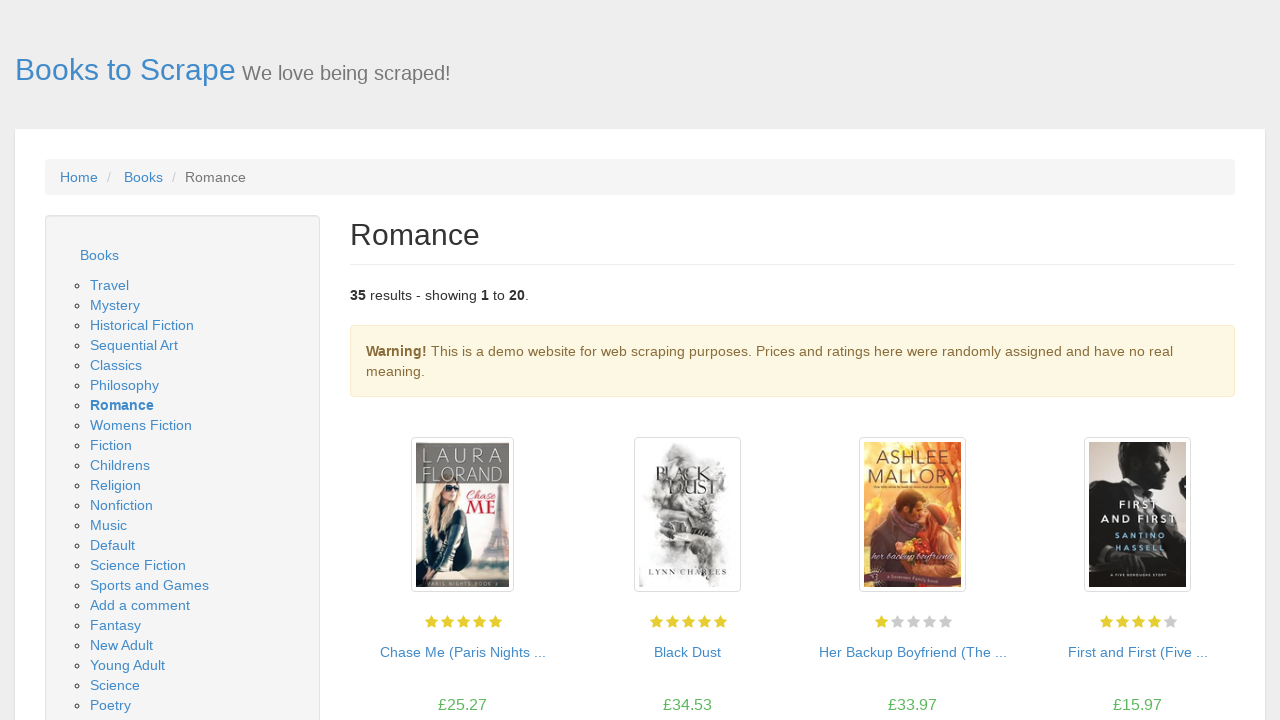

Retrieved book title: Dirty (Dive Bar #1)
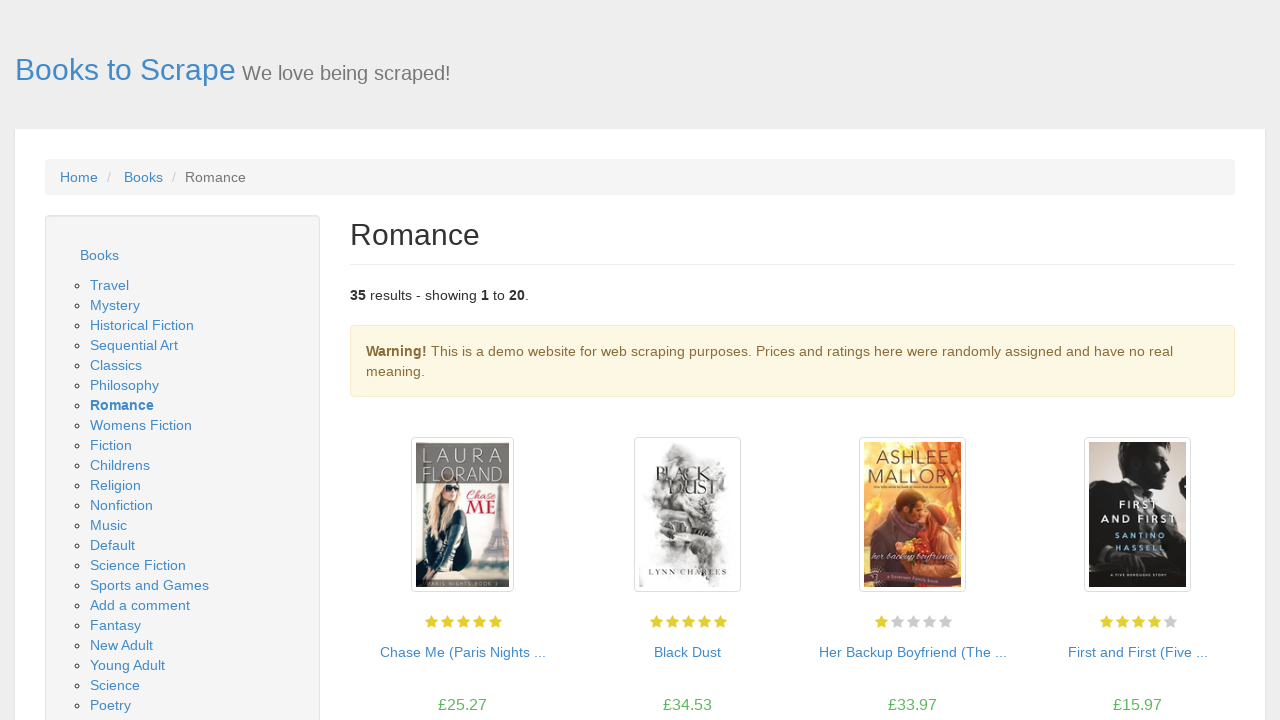

Retrieved book title: Take Me Home Tonight (Rock Star Romance #3)
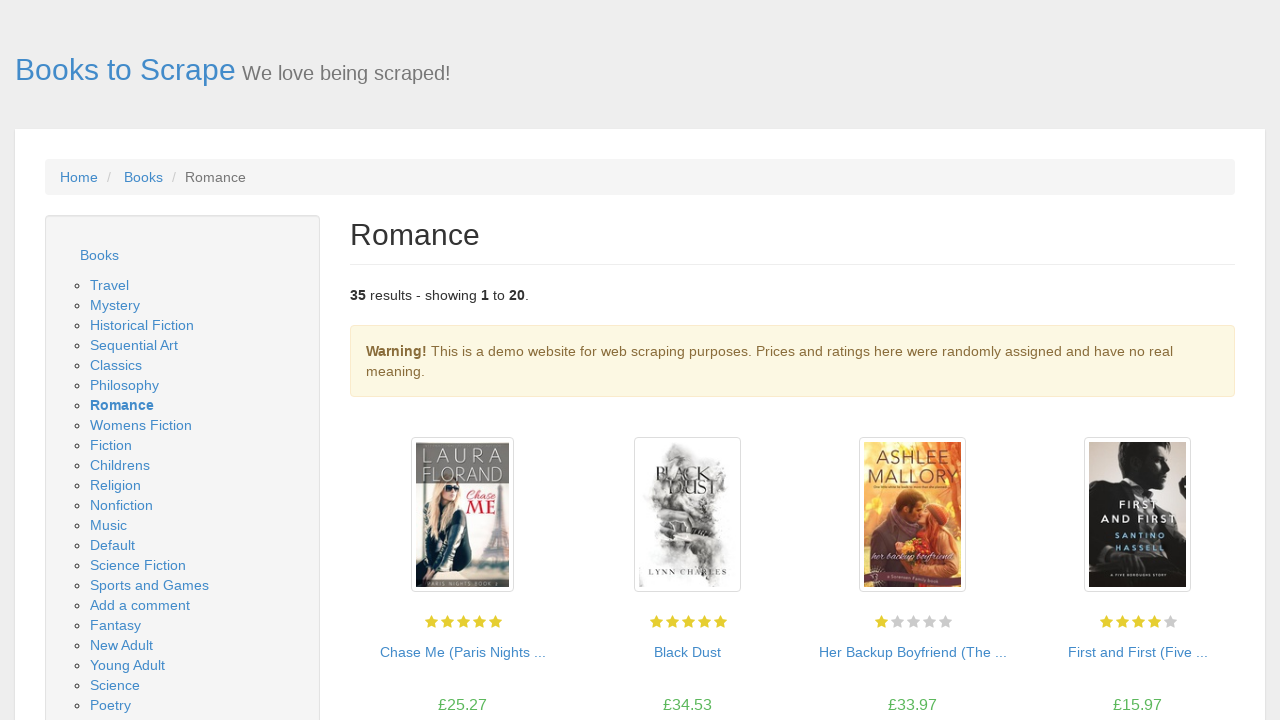

Retrieved book title: Off the Hook (Fishing for Trouble #1)
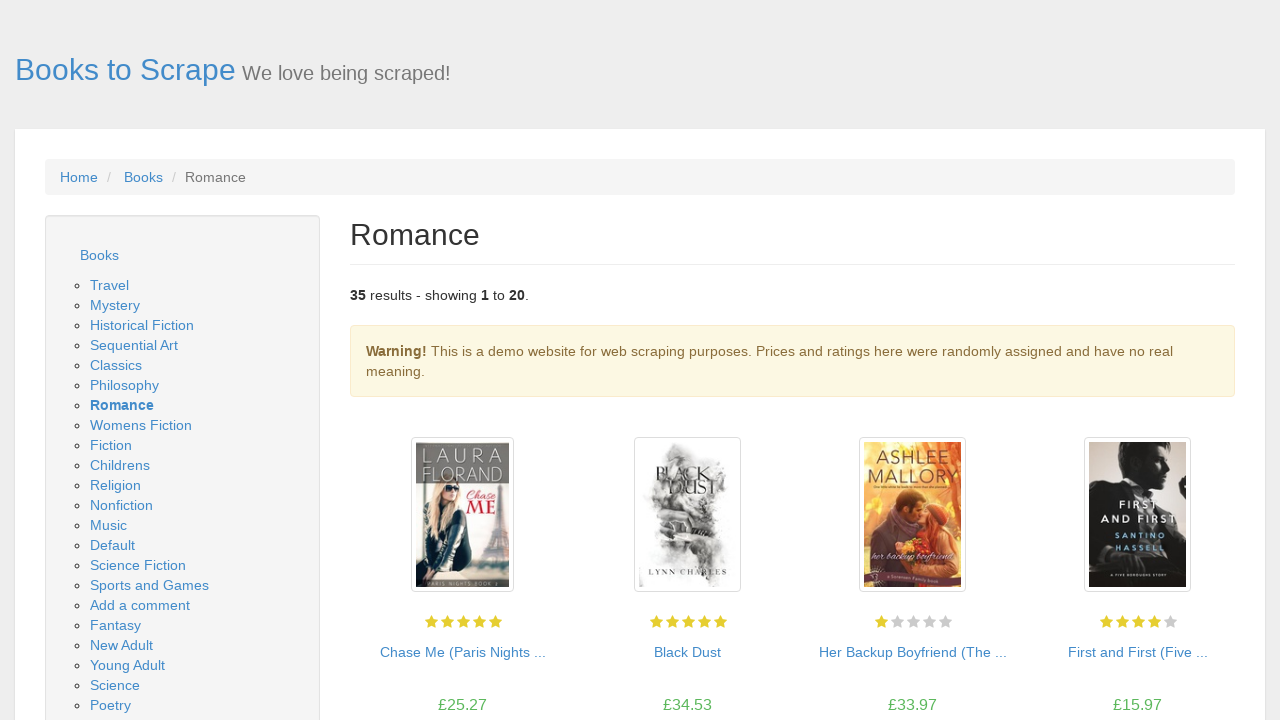

Retrieved book title: A Gentleman's Position (Society of Gentlemen #3)
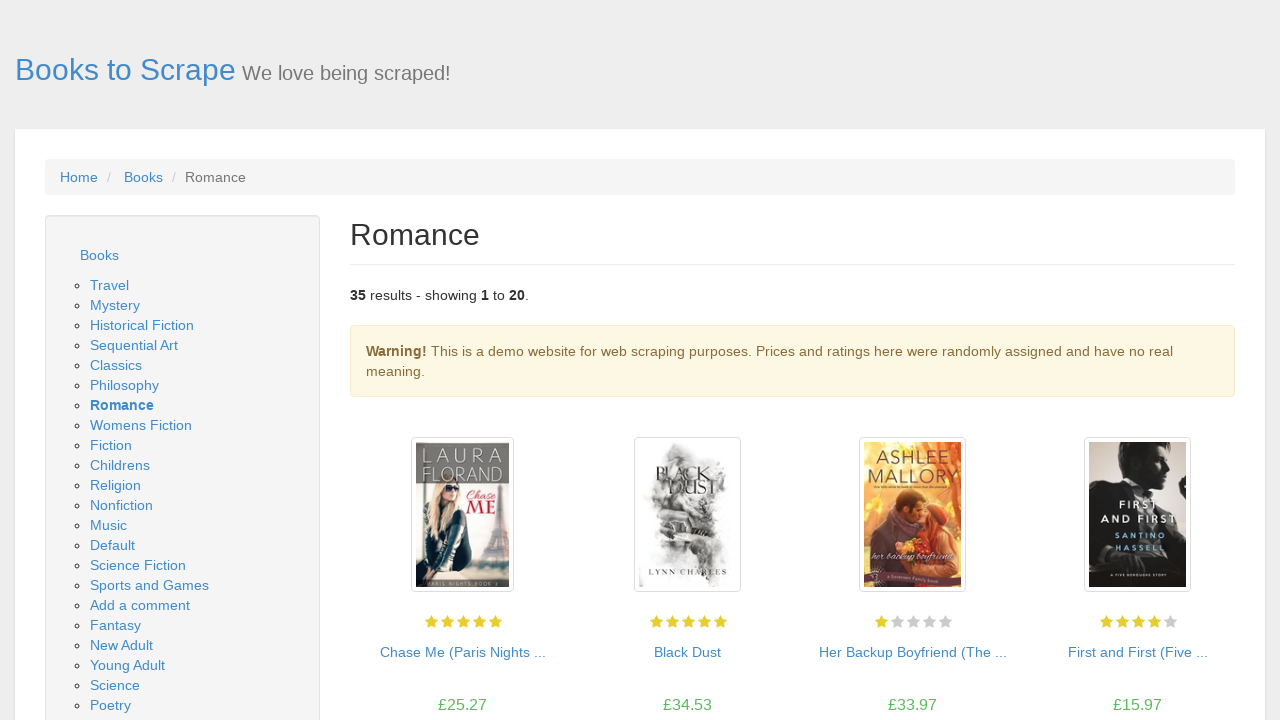

Retrieved book title: Sit, Stay, Love
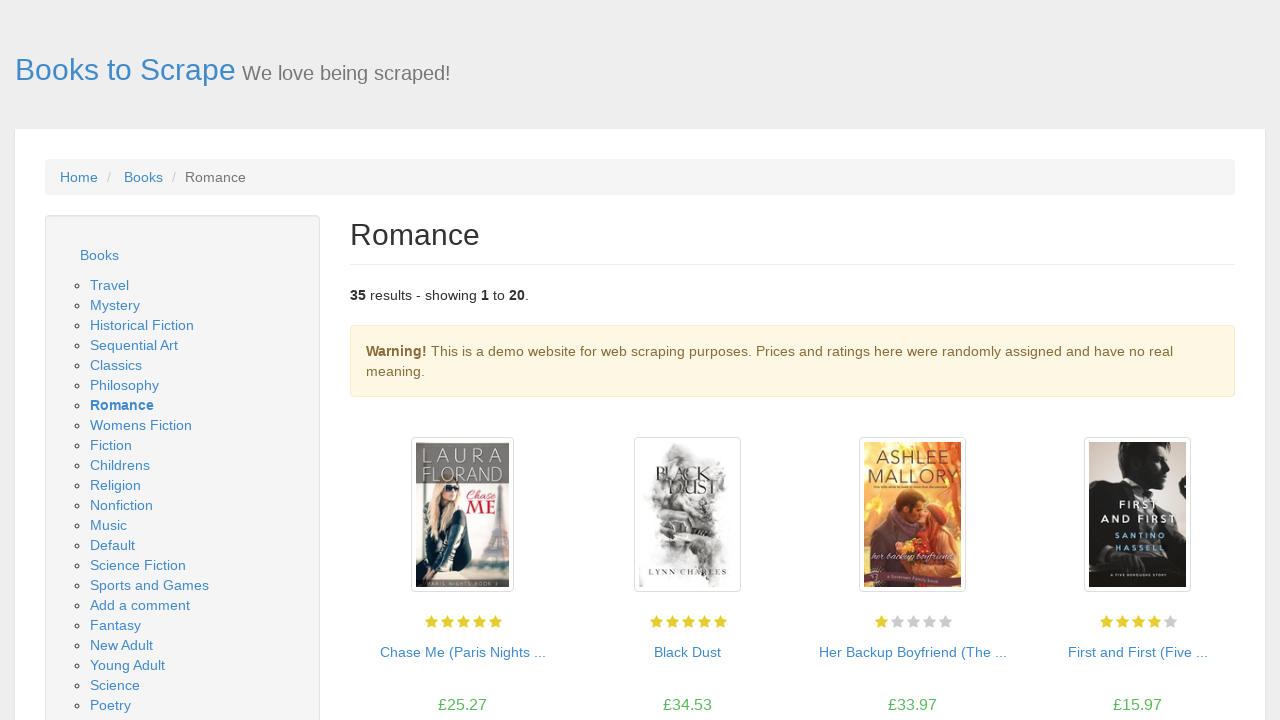

Retrieved book title: A Girl's Guide to Moving On (New Beginnings #2)
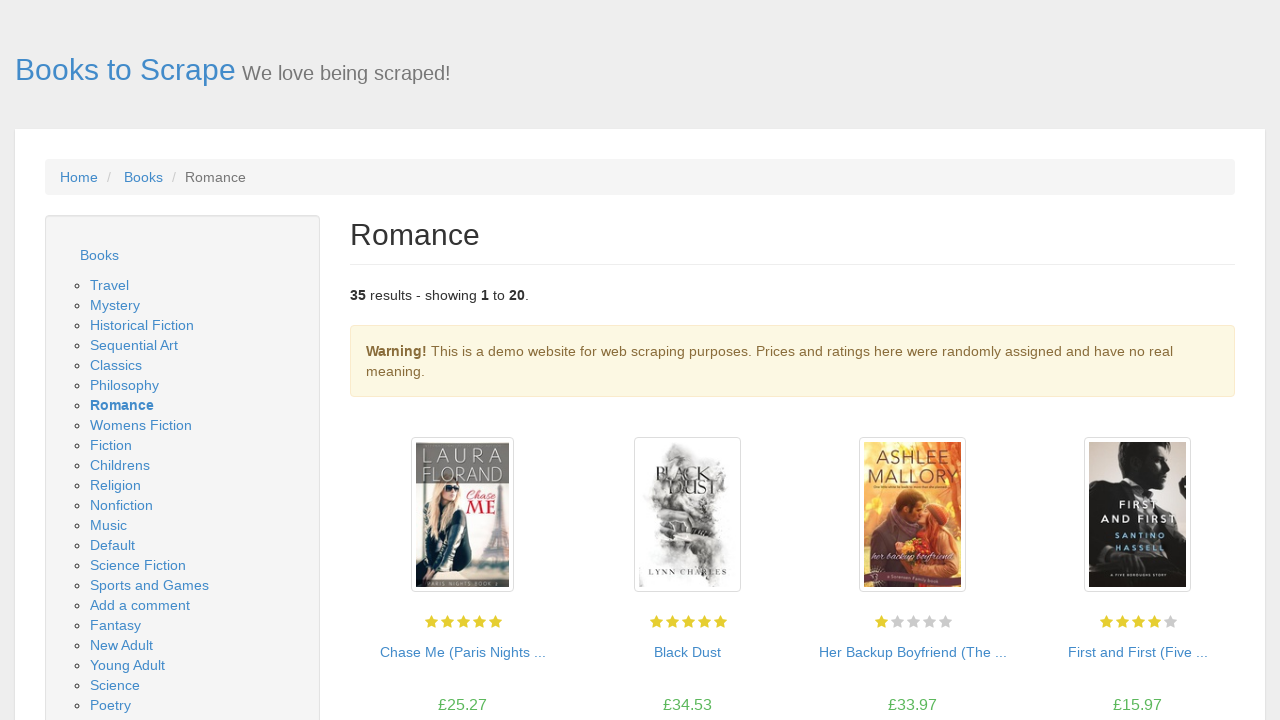

Retrieved book title: The Perfect Play (Play by Play #1)
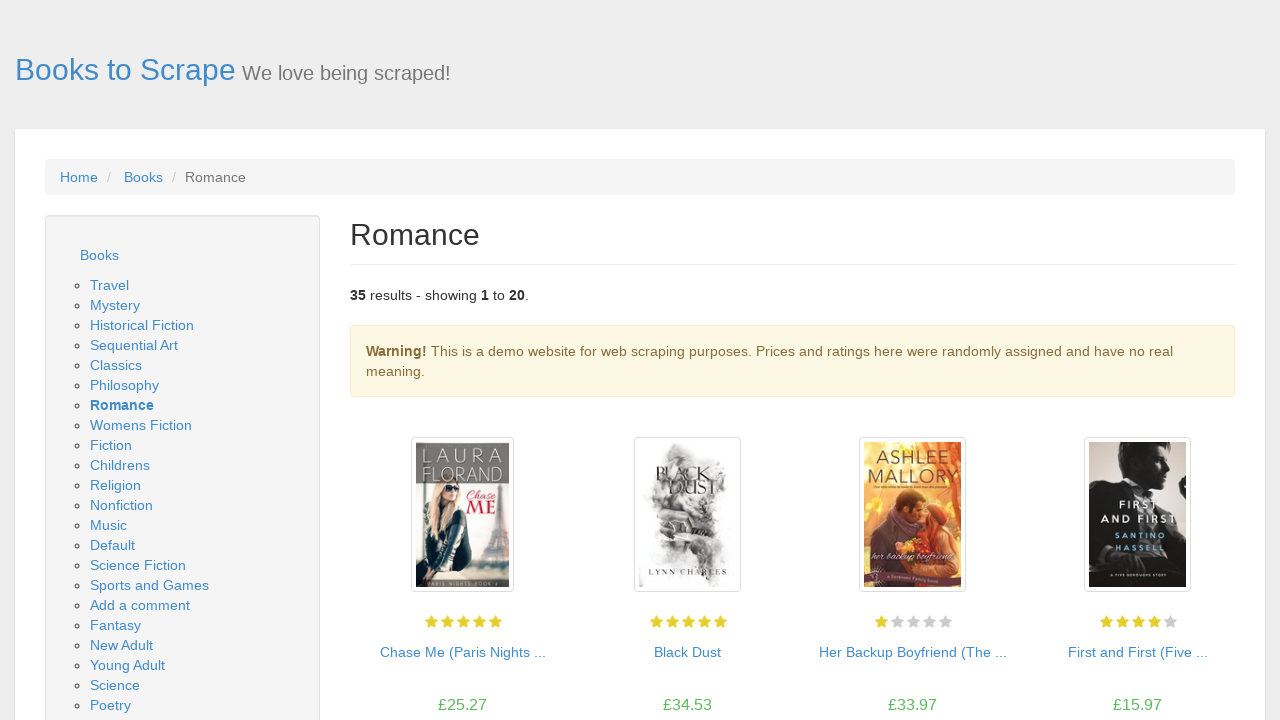

Retrieved book title: Dark Lover (Black Dagger Brotherhood #1)
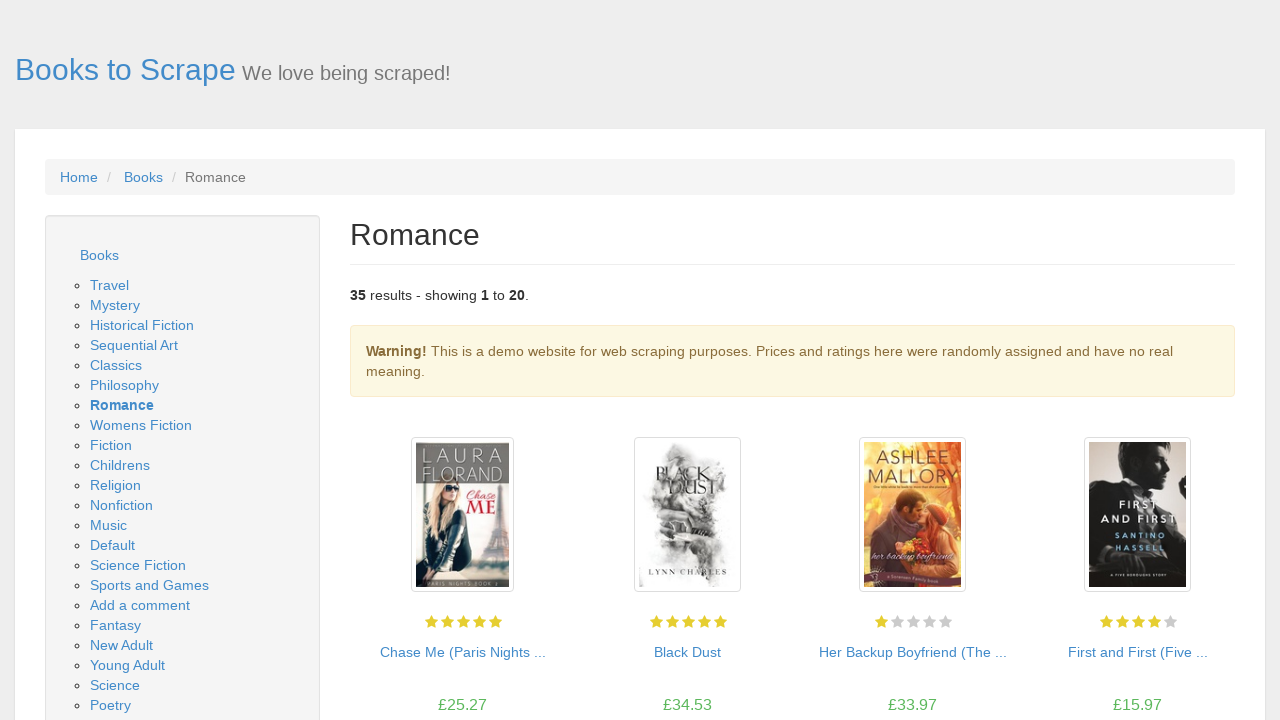

Retrieved book title: Changing the Game (Play by Play #2)
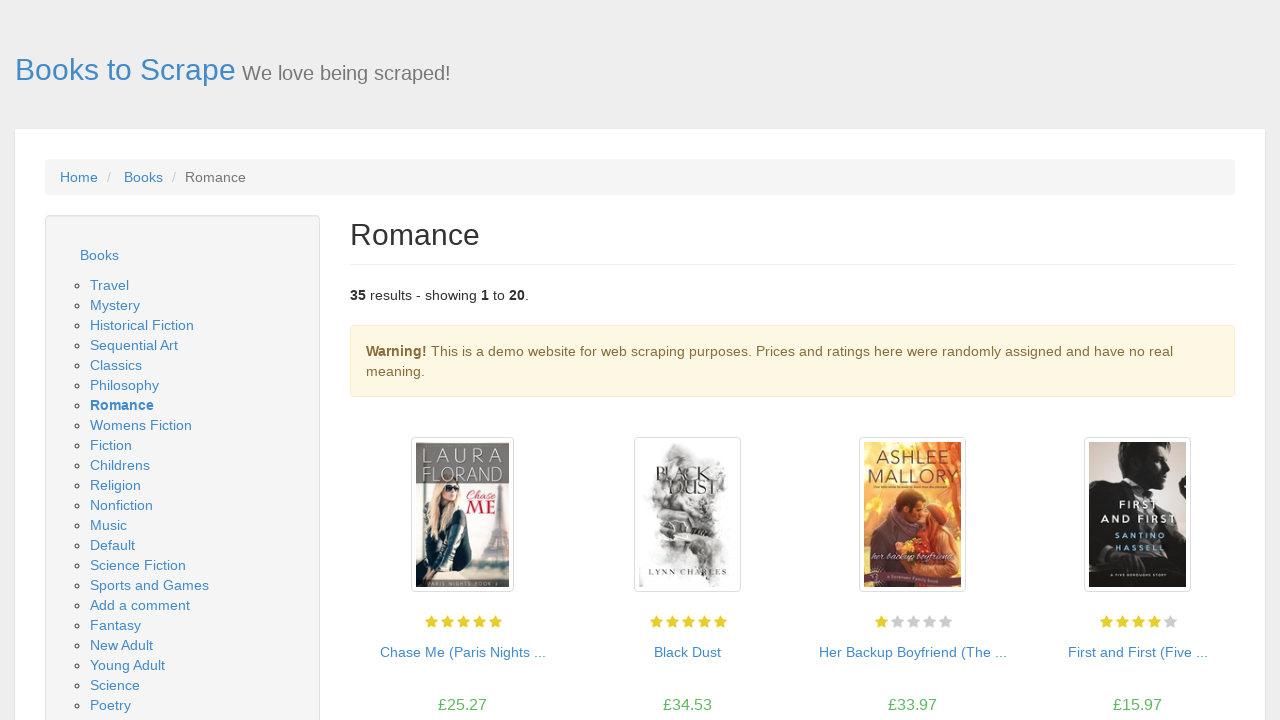

Located the next page button
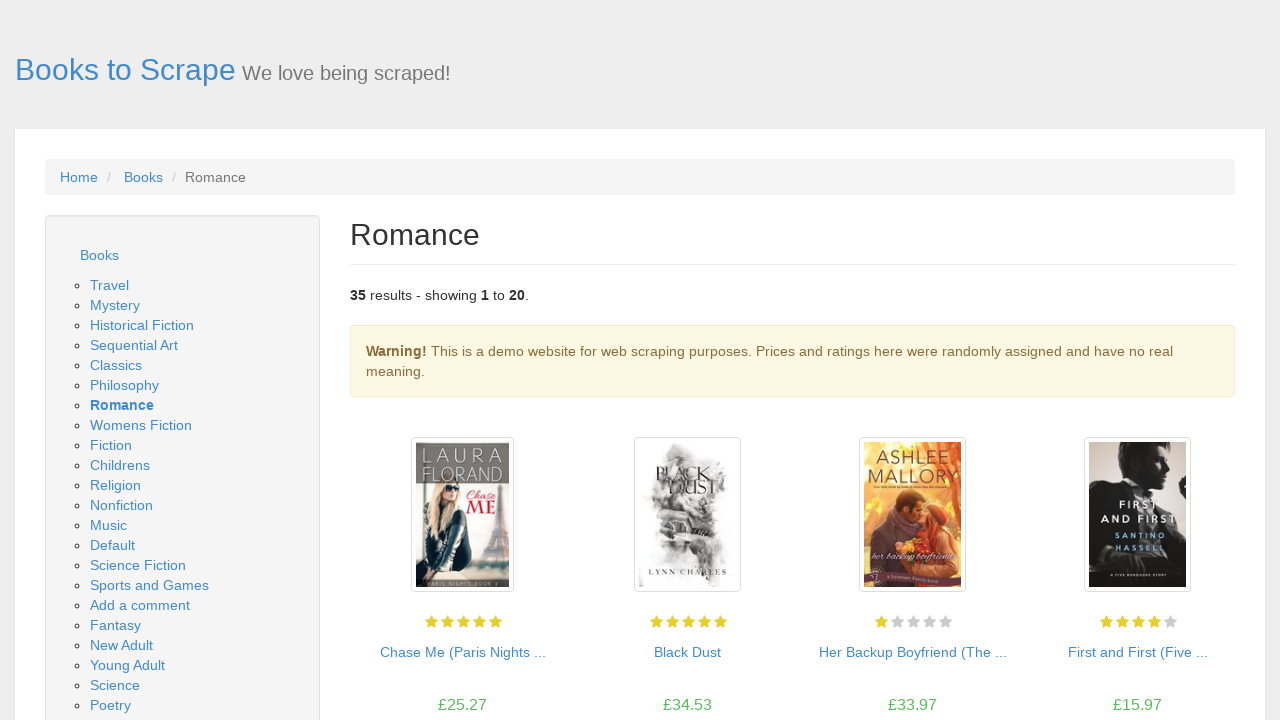

Found next page link: page-2.html
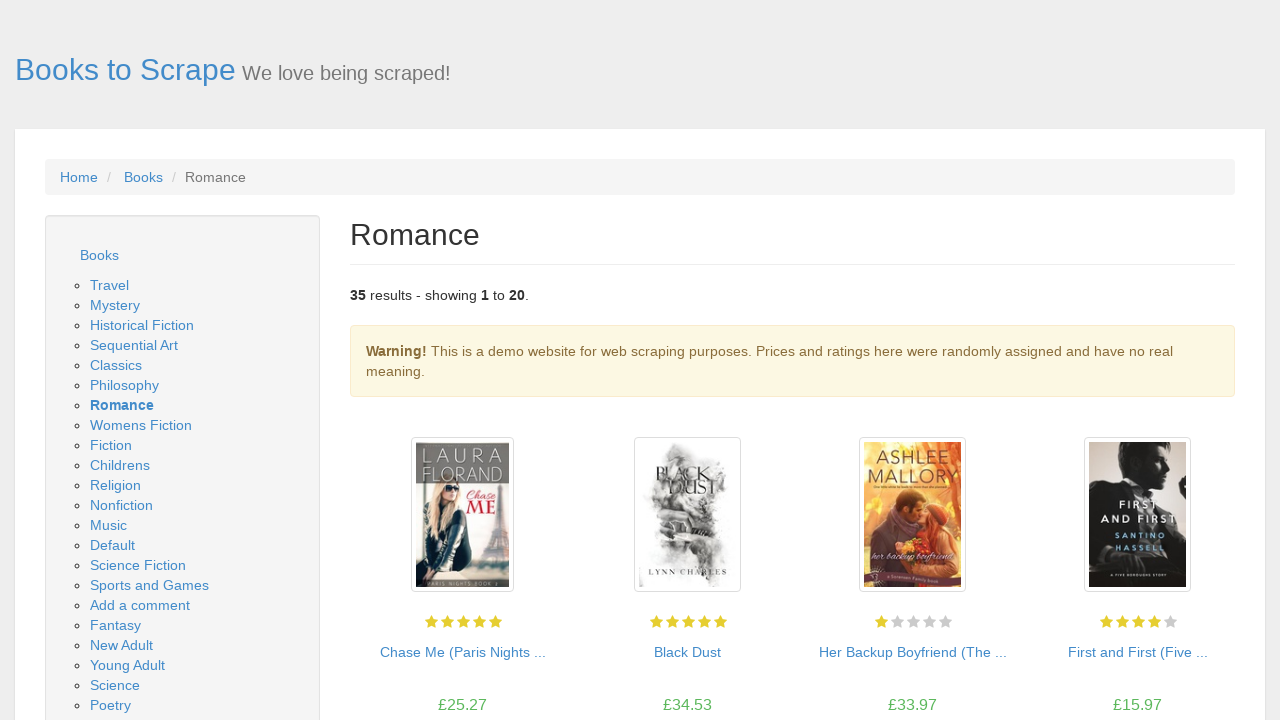

Clicked the next page button at (1206, 654) on li.next a
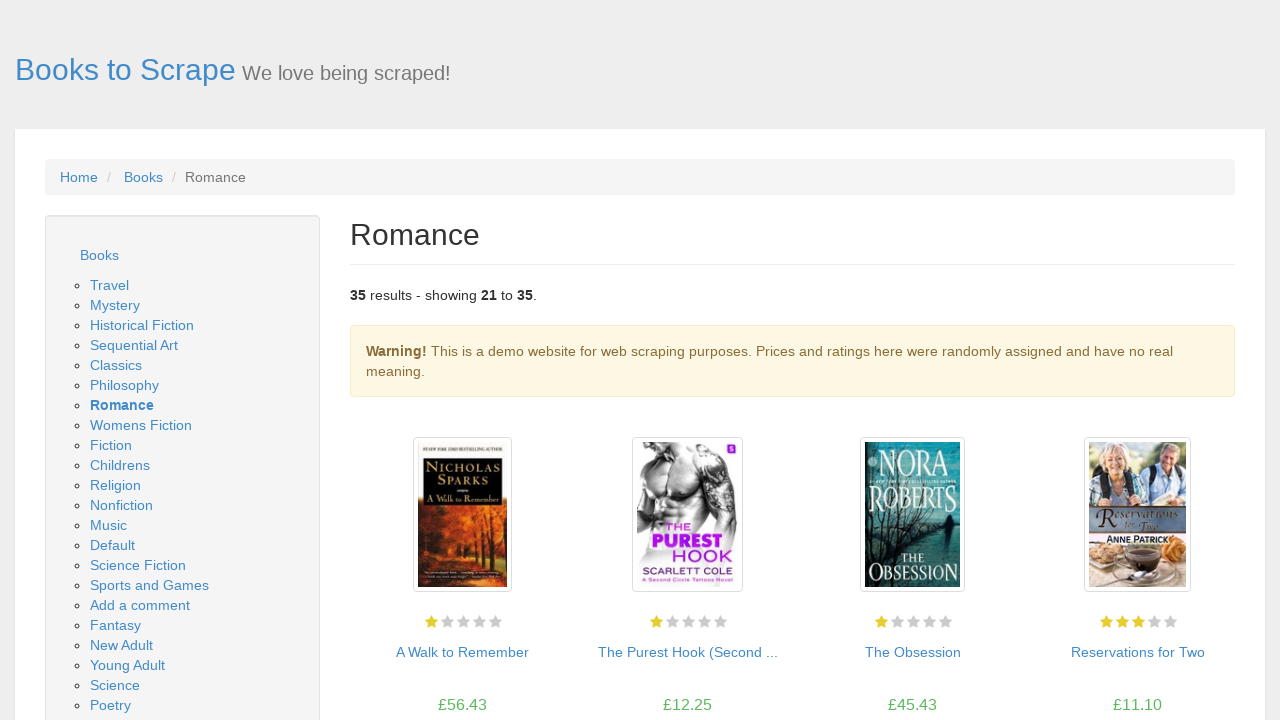

Waited for second page to load completely
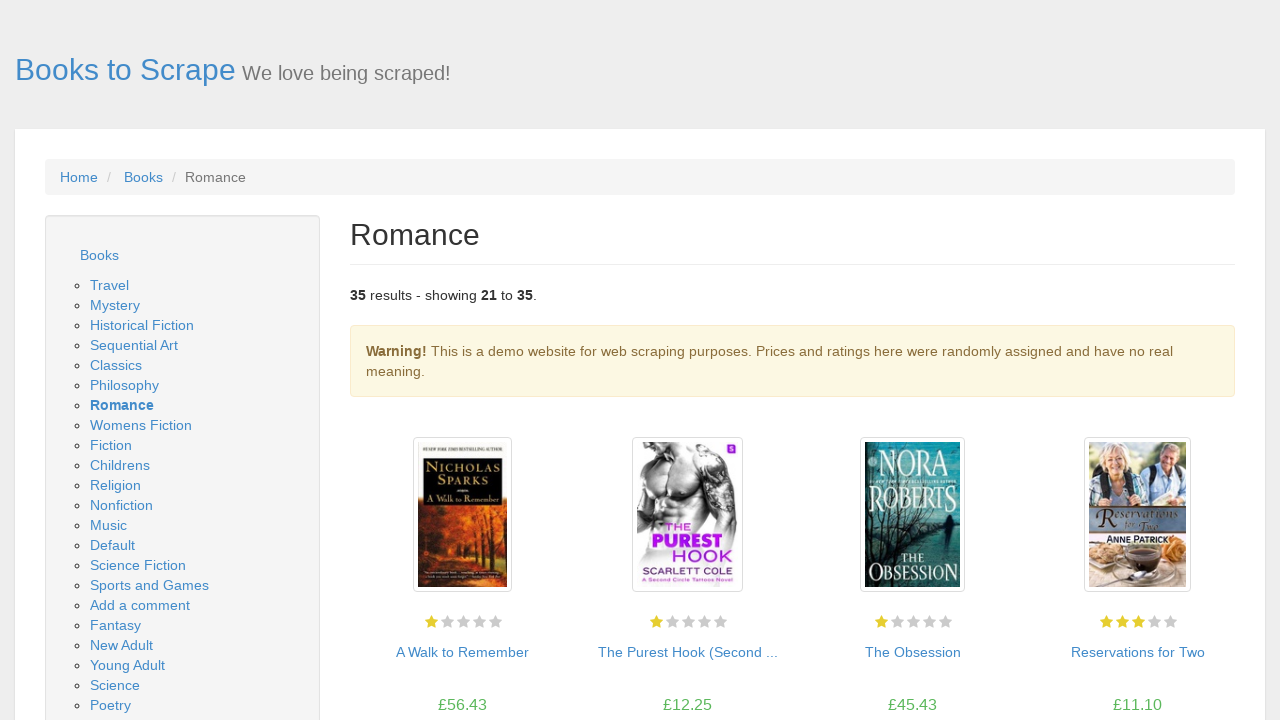

Located all book title links on second page of Romance category
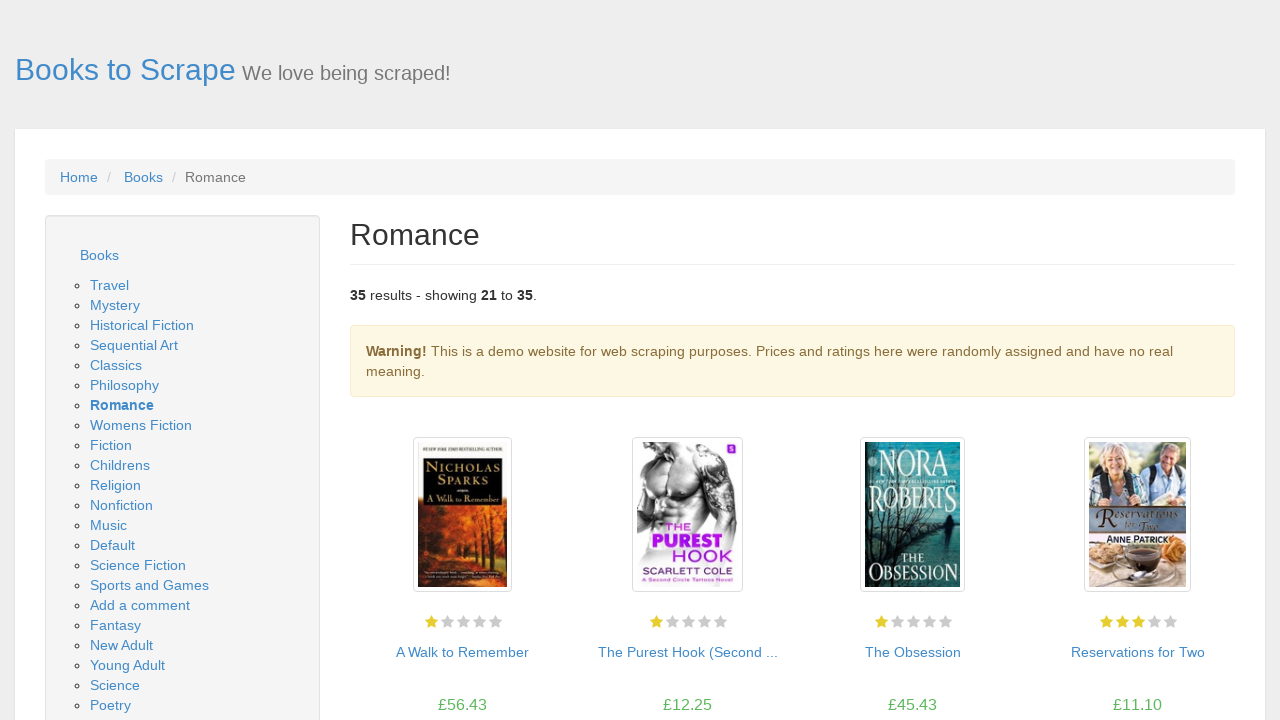

Retrieved book title from second page: A Walk to Remember
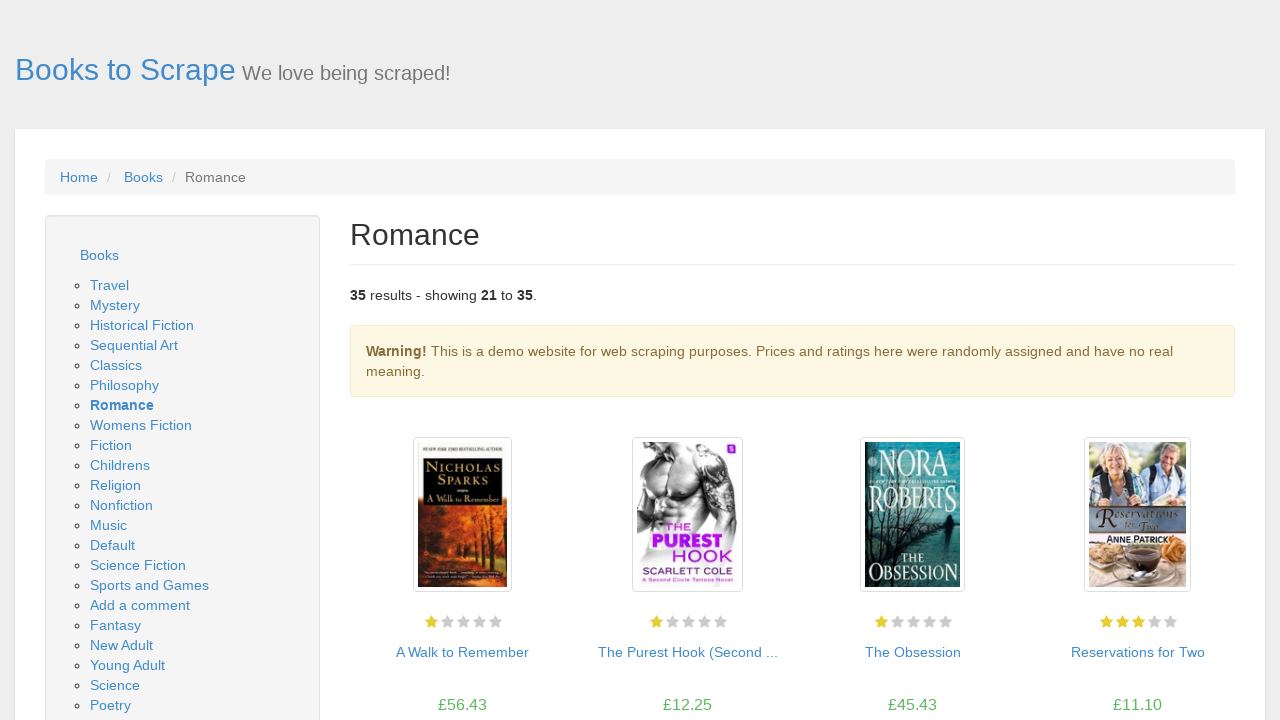

Retrieved book title from second page: The Purest Hook (Second Circle Tattoos #3)
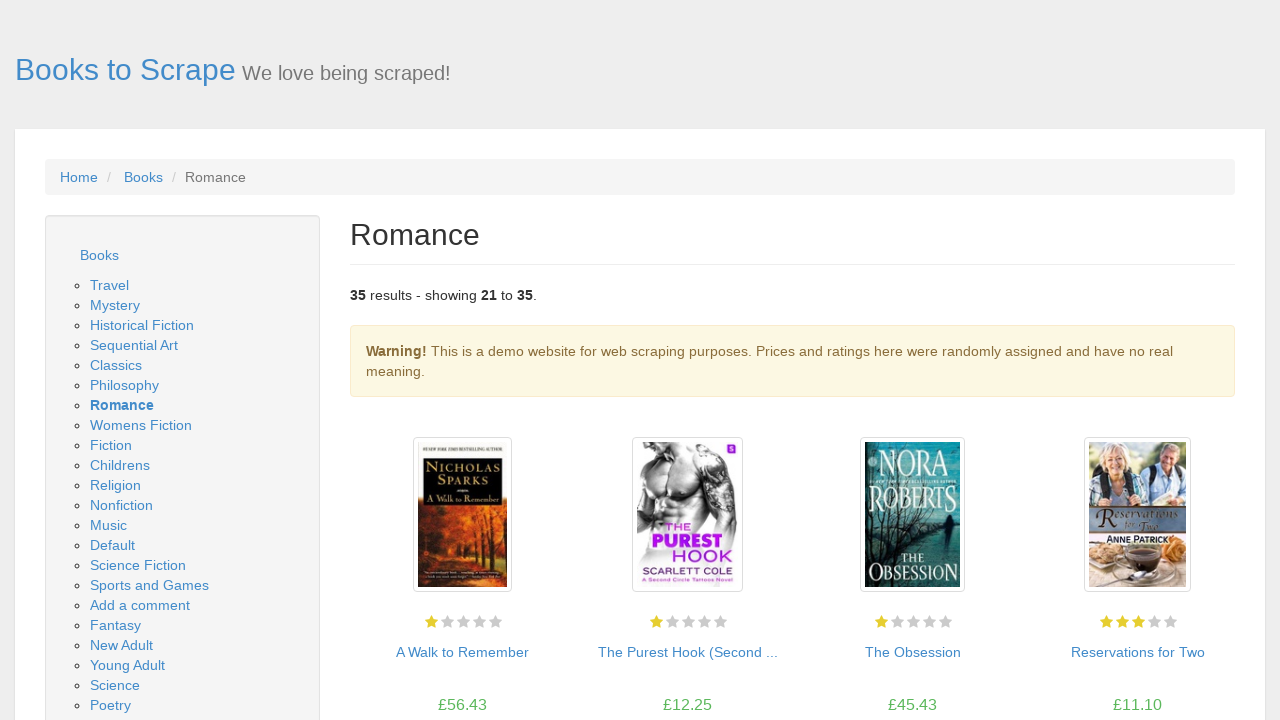

Retrieved book title from second page: The Obsession
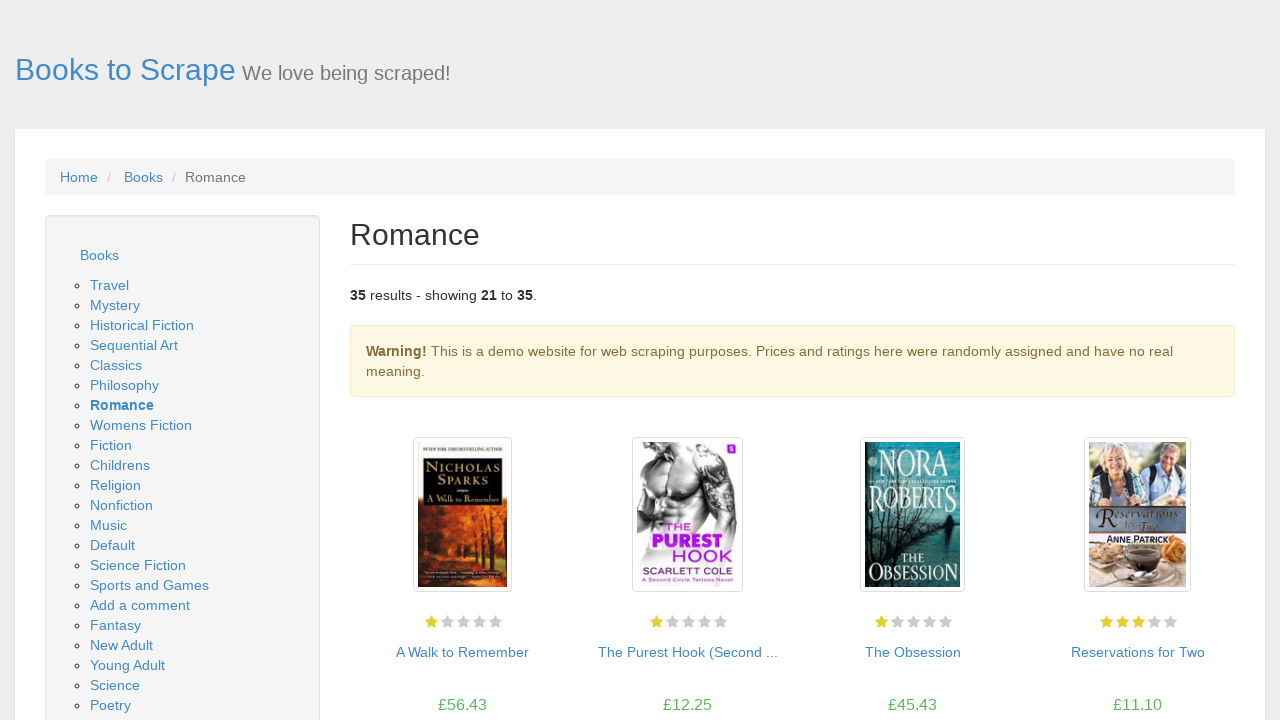

Retrieved book title from second page: Reservations for Two
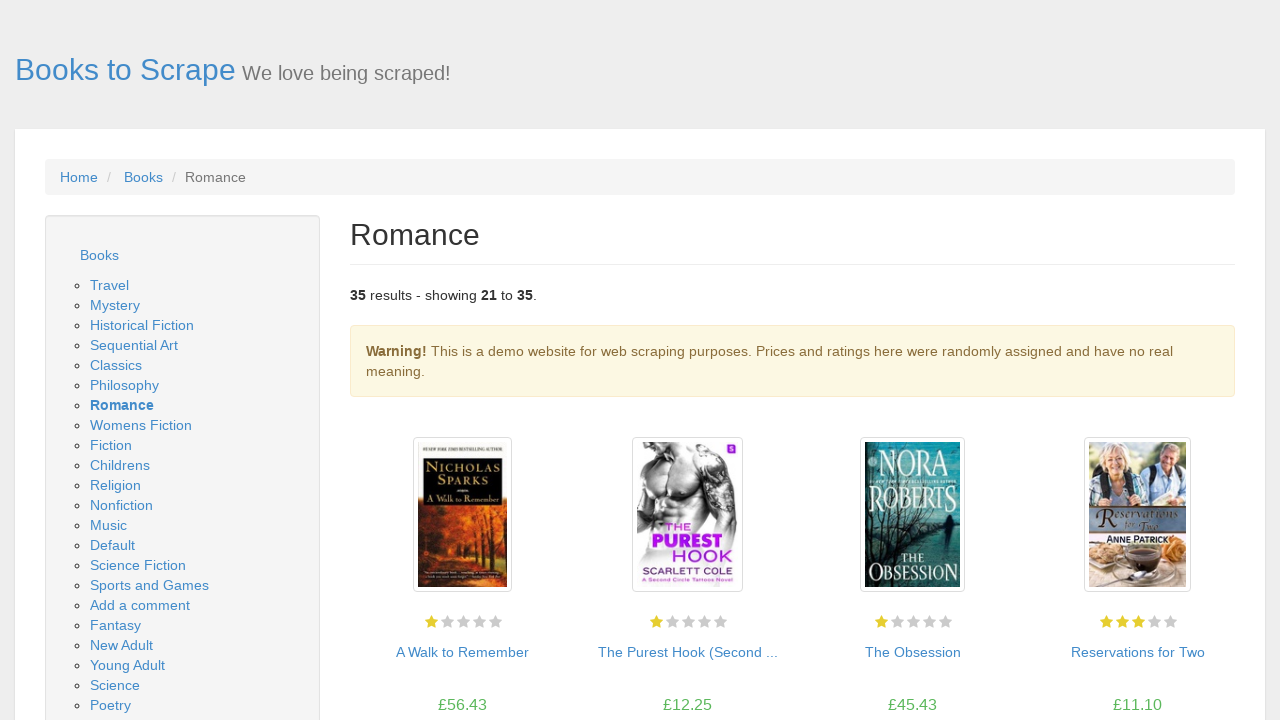

Retrieved book title from second page: Best of My Love (Fool's Gold #20)
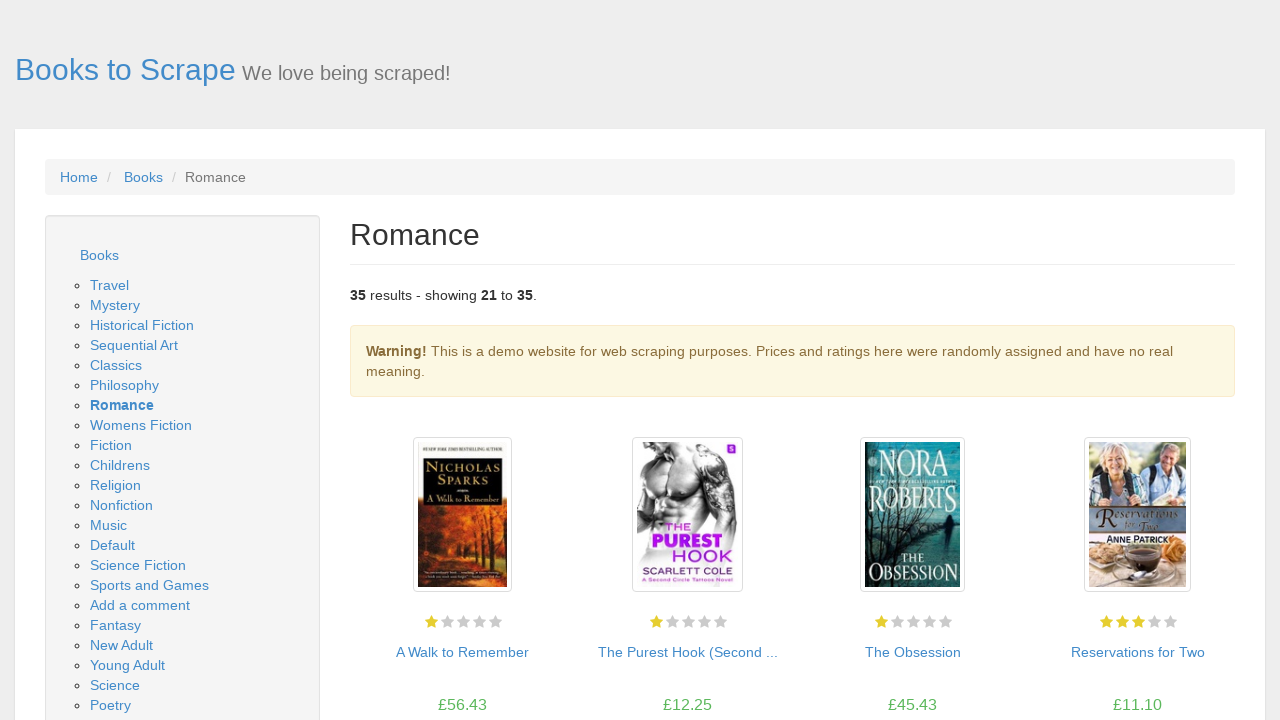

Retrieved book title from second page: Where Lightning Strikes (Bleeding Stars #3)
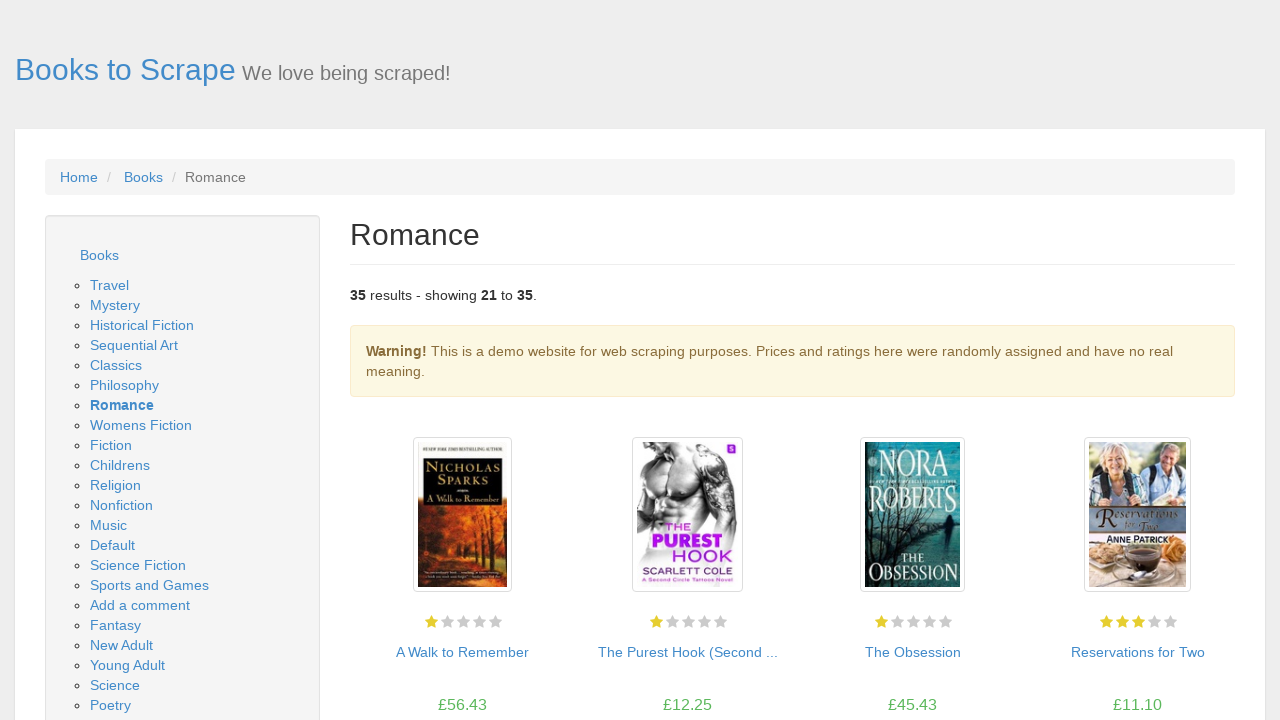

Retrieved book title from second page: This One Moment (Pushing Limits #1)
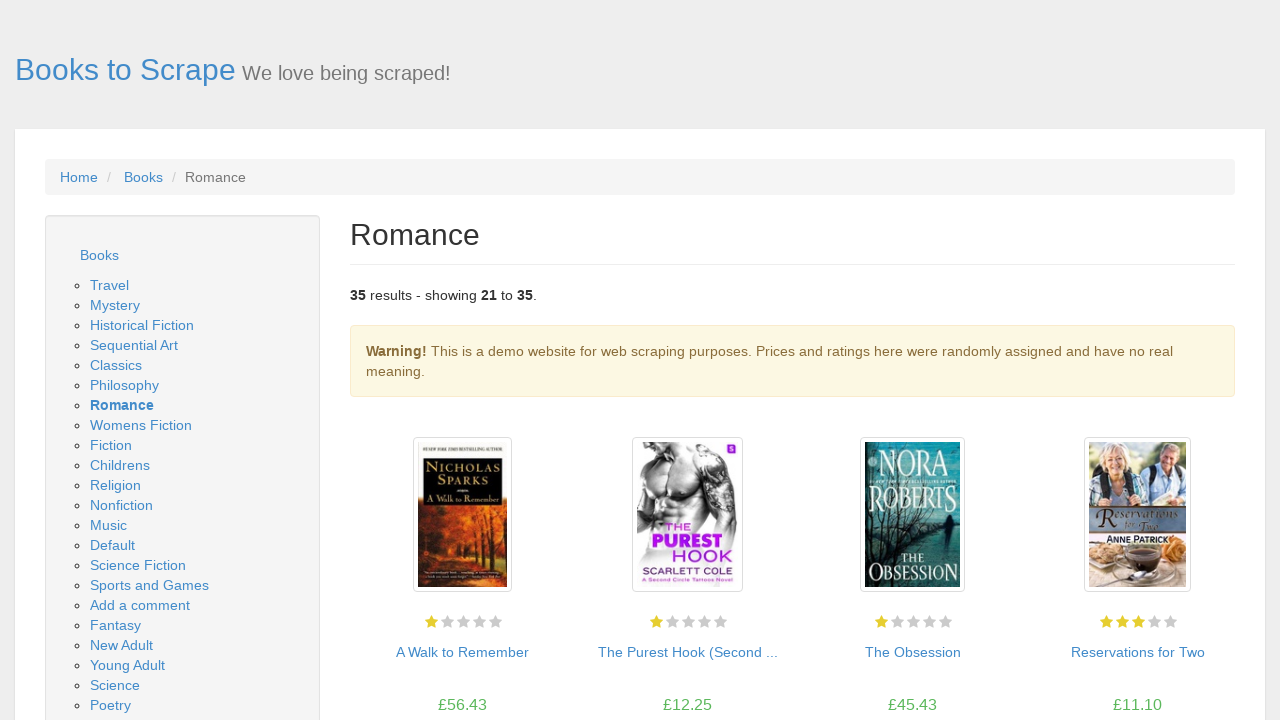

Retrieved book title from second page: Rhythm, Chord & Malykhin
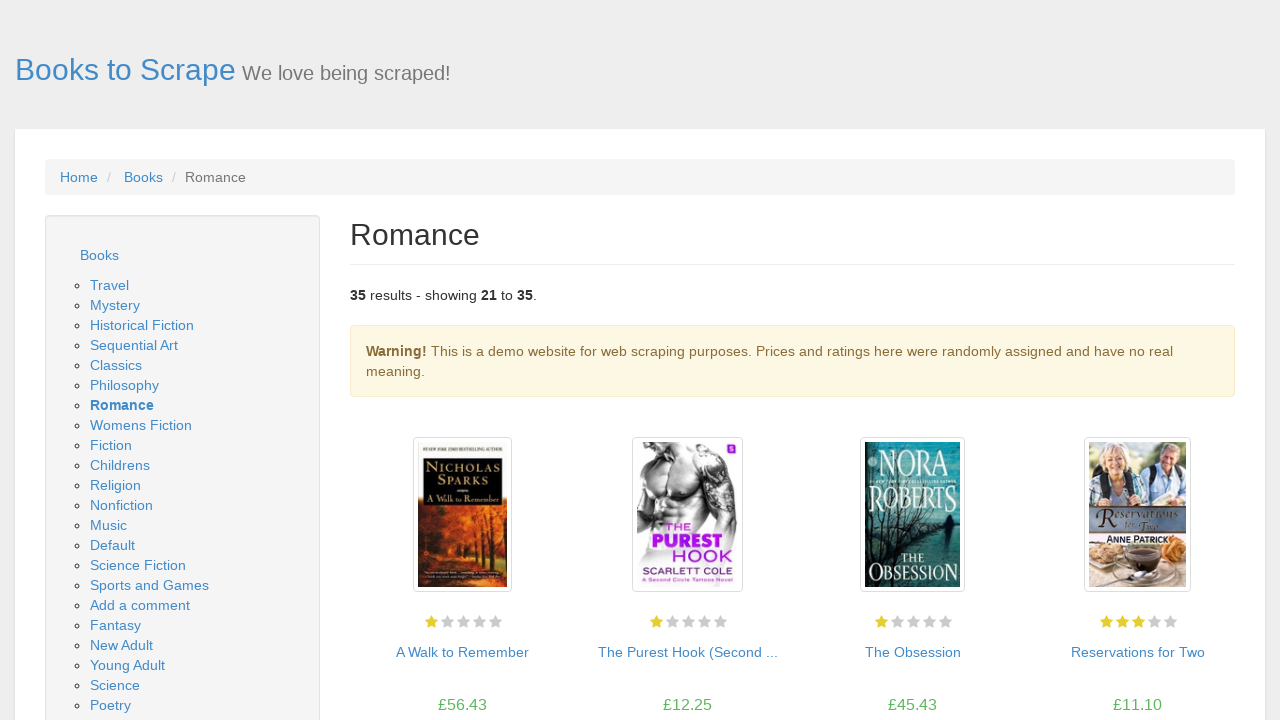

Retrieved book title from second page: My Perfect Mistake (Over the Top #1)
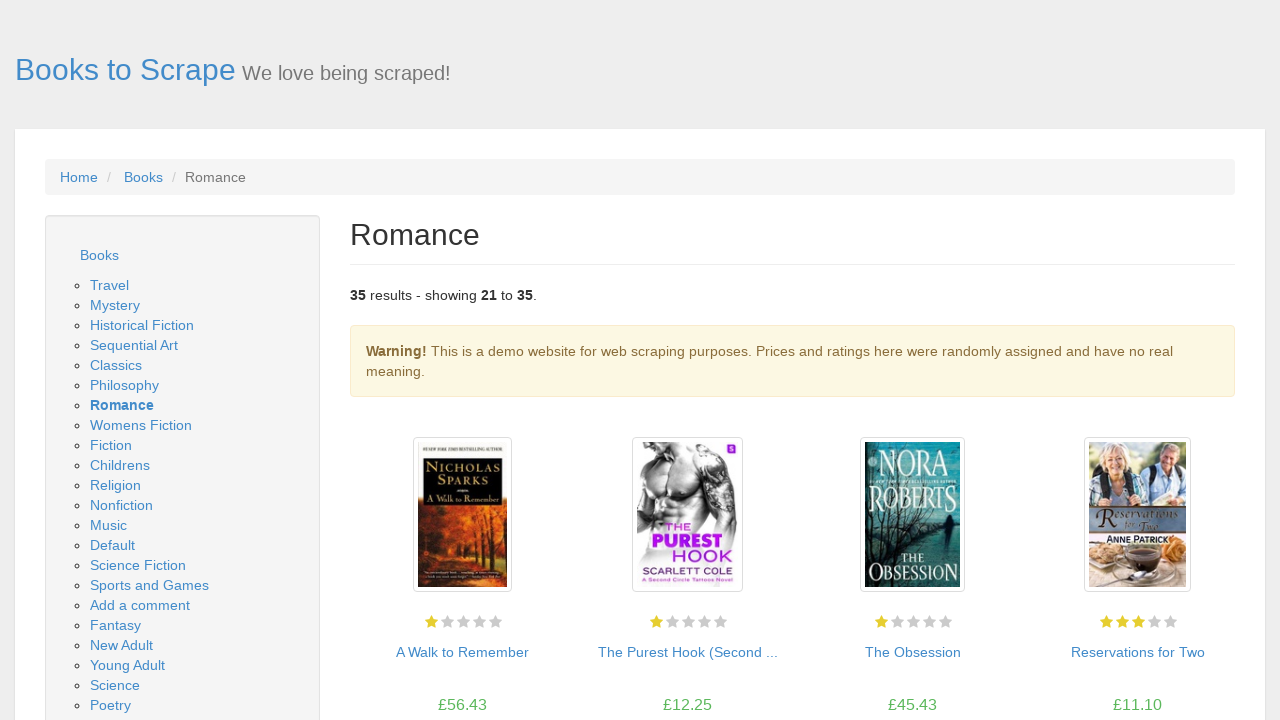

Retrieved book title from second page: Listen to Me (Fusion #1)
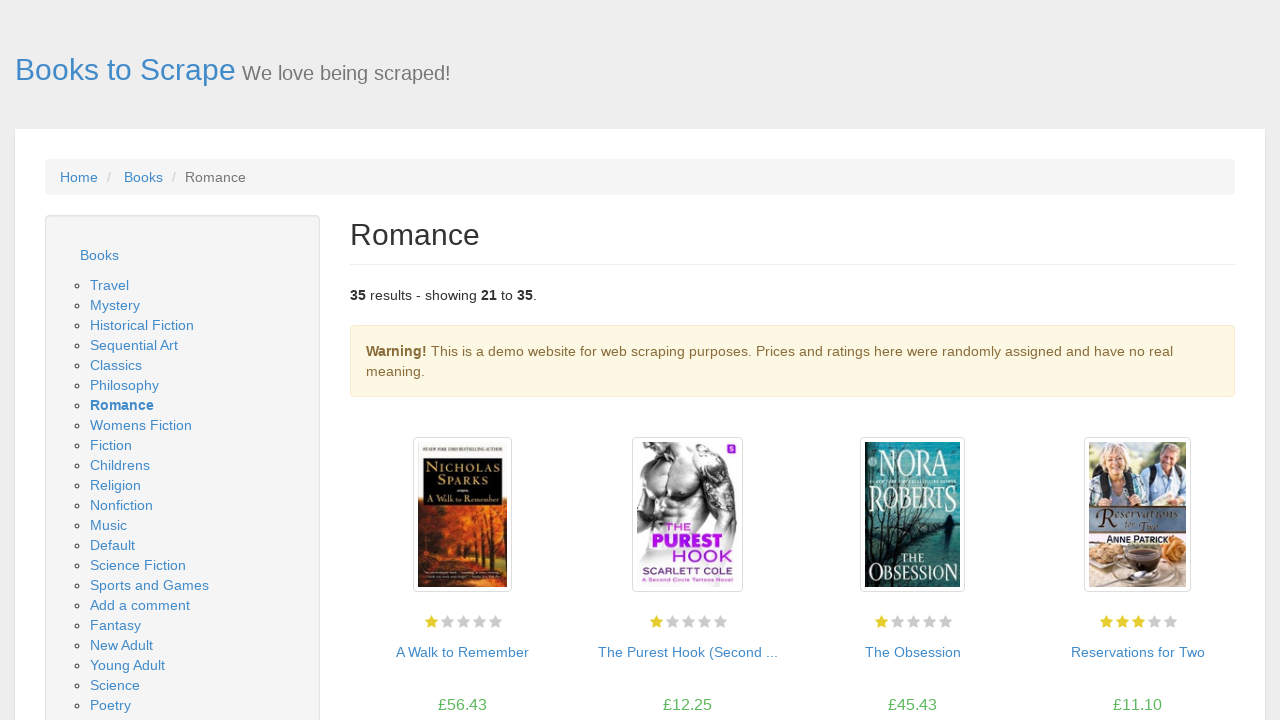

Retrieved book title from second page: Imperfect Harmony
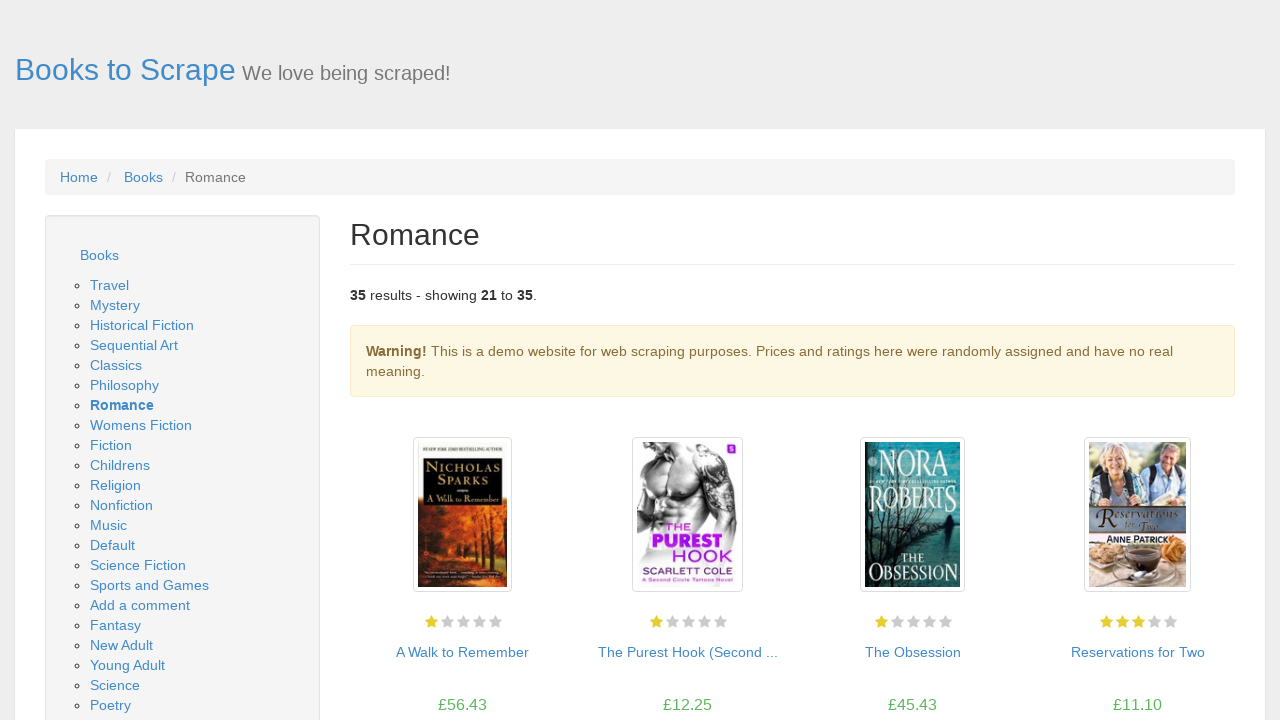

Retrieved book title from second page: Fighting Fate (Fighting #6)
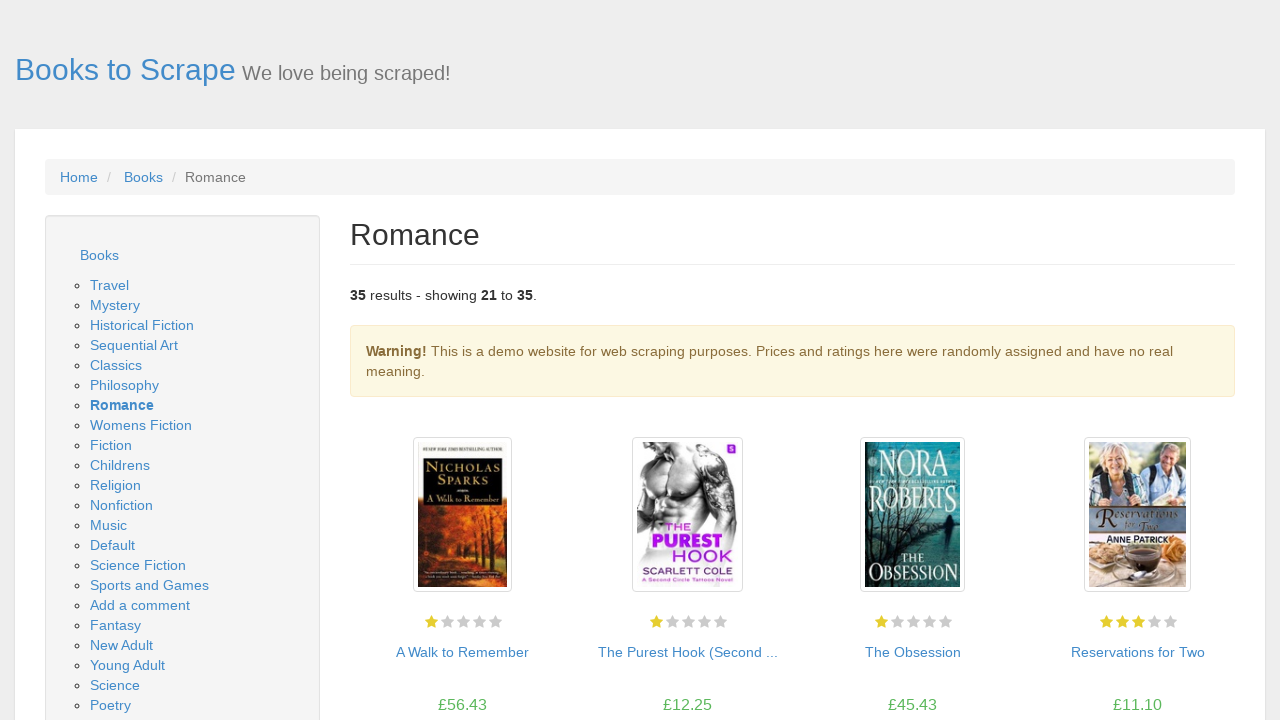

Retrieved book title from second page: Deep Under (Walker Security #1)
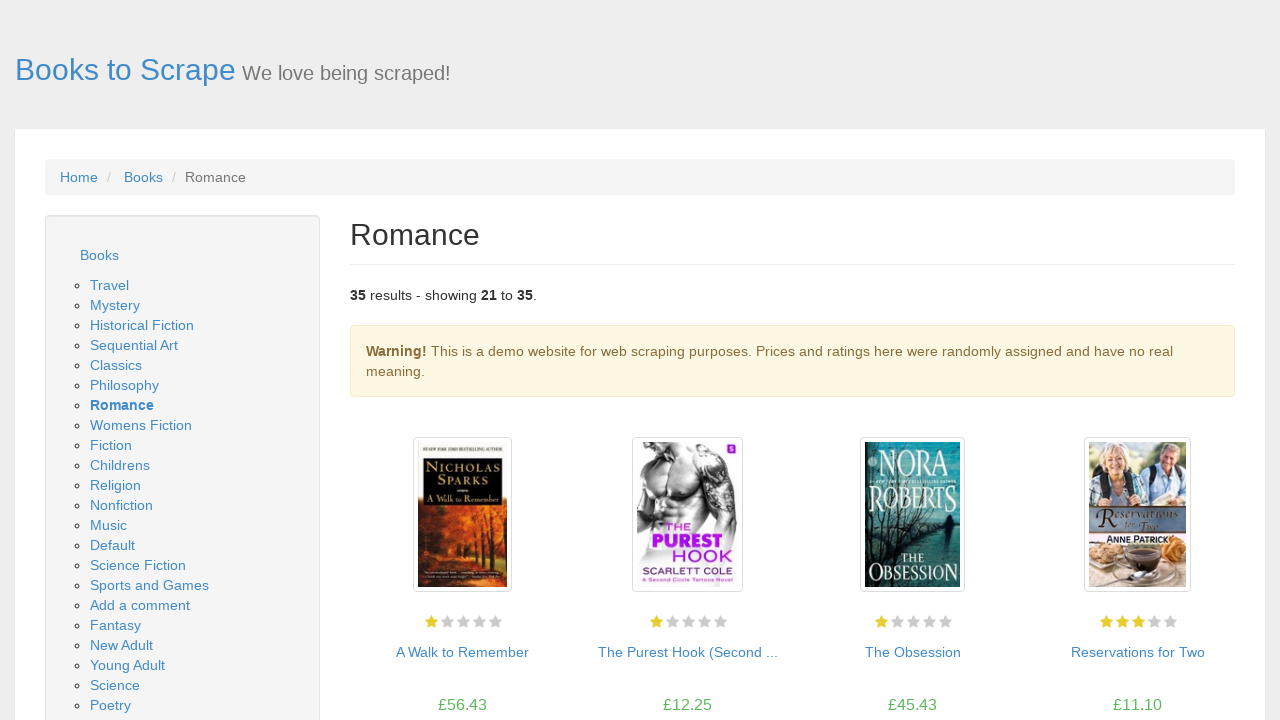

Retrieved book title from second page: Charity's Cross (Charles Towne Belles #4)
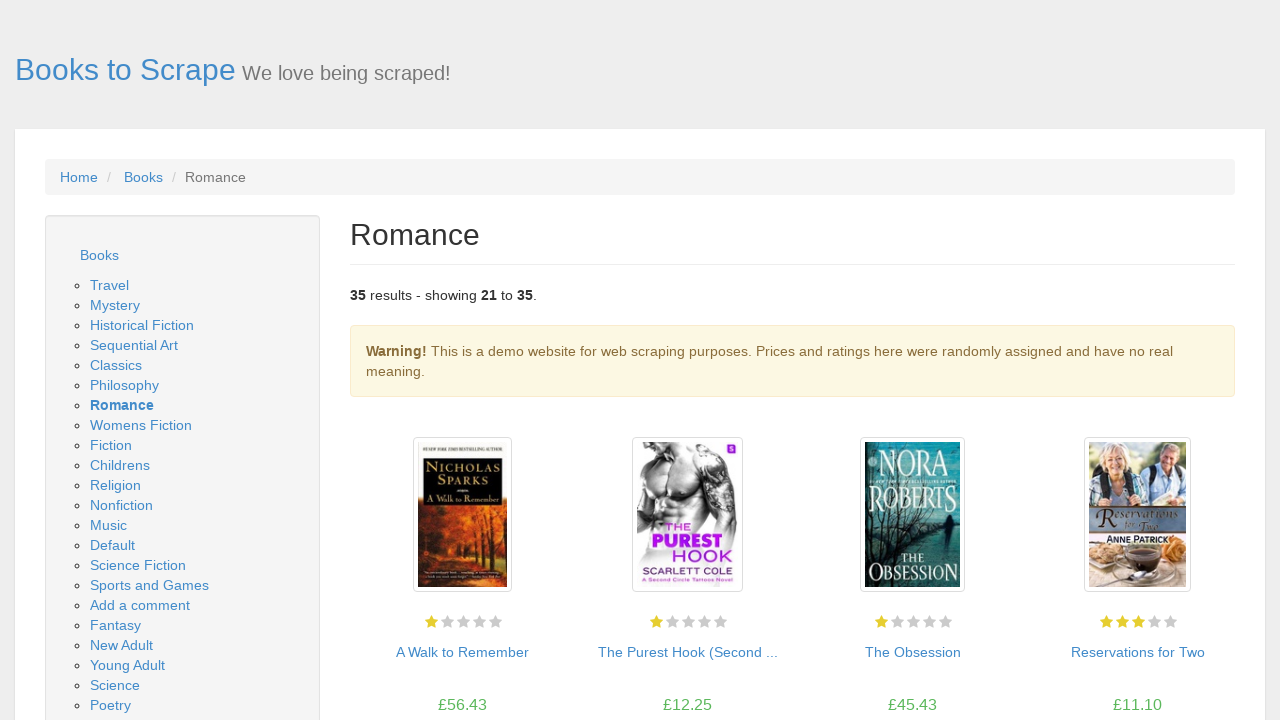

Retrieved book title from second page: Bounty (Colorado Mountain #7)
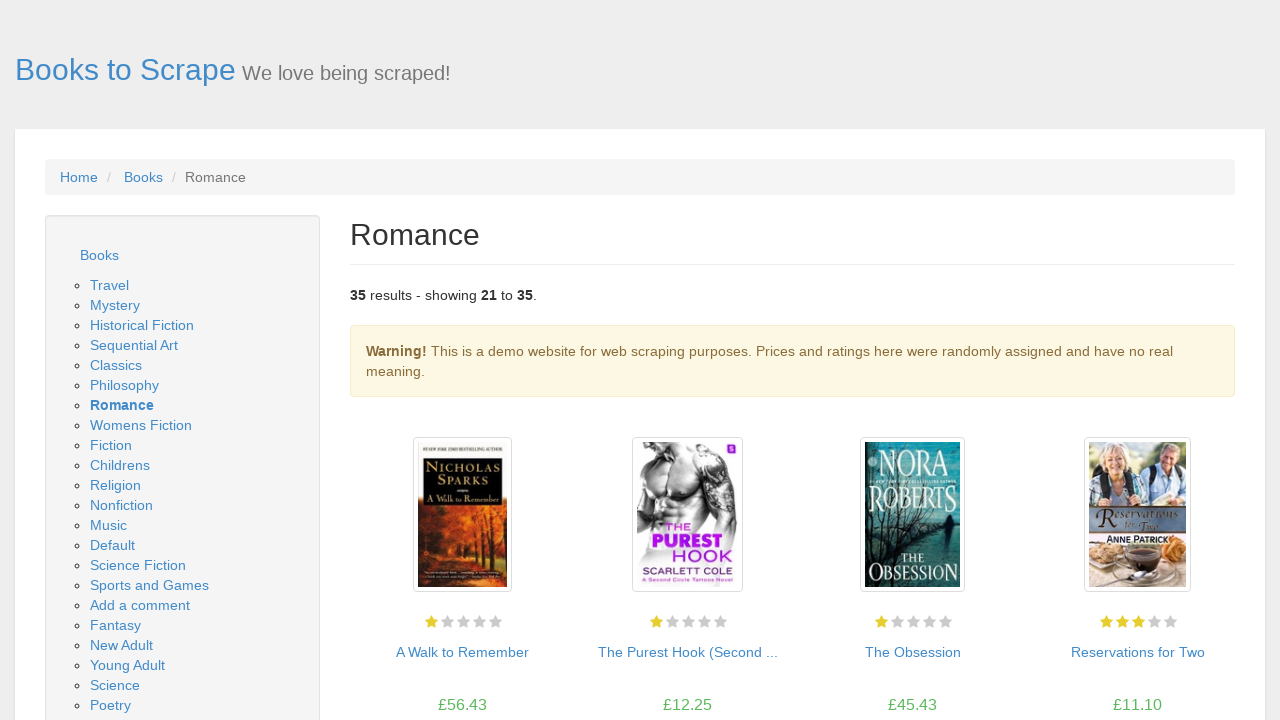

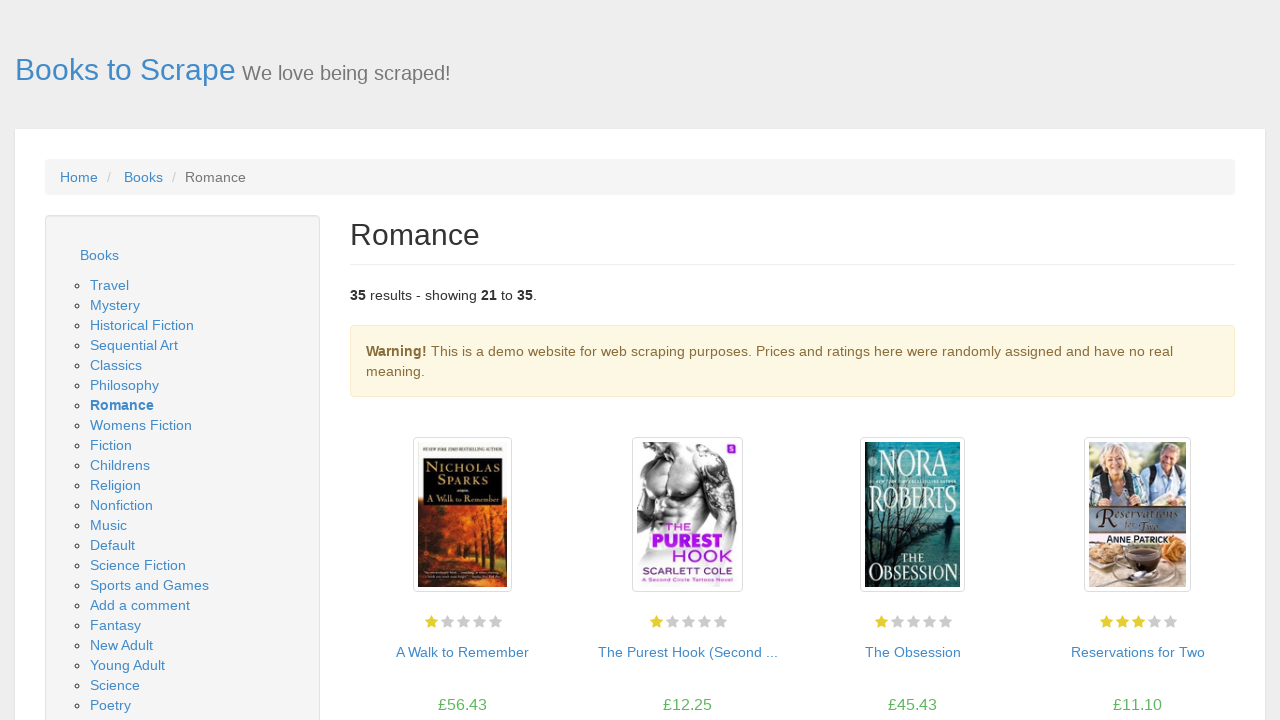